Navigates through a quotes website, verifying that author names are displayed on each page and clicking through pagination

Starting URL: https://quotes.toscrape.com/

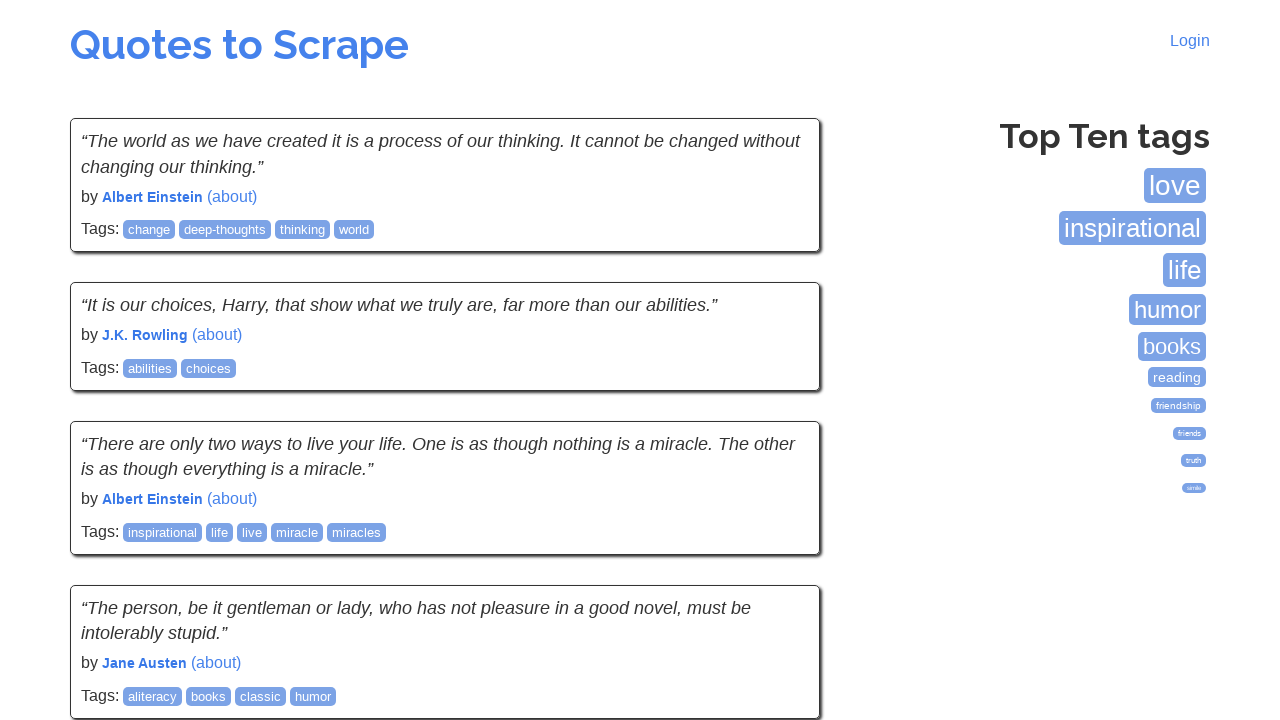

Waited for author name selectors to load on first page
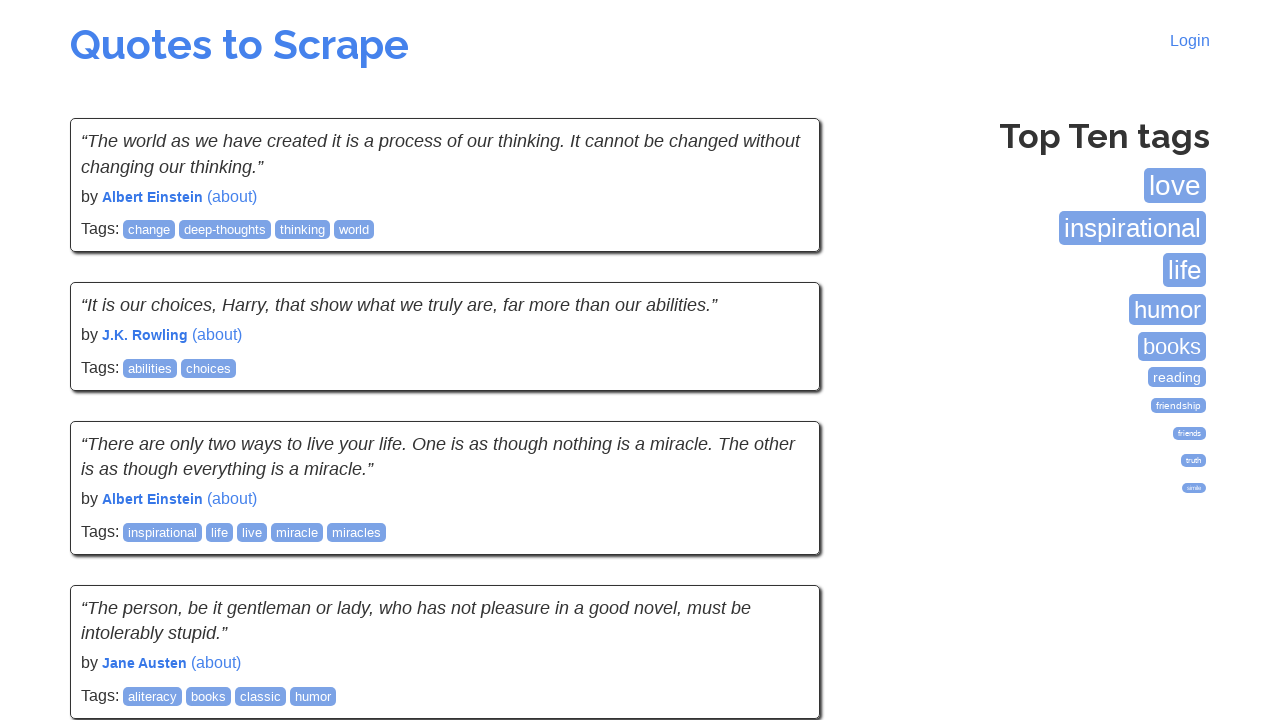

Retrieved all author name elements from first page
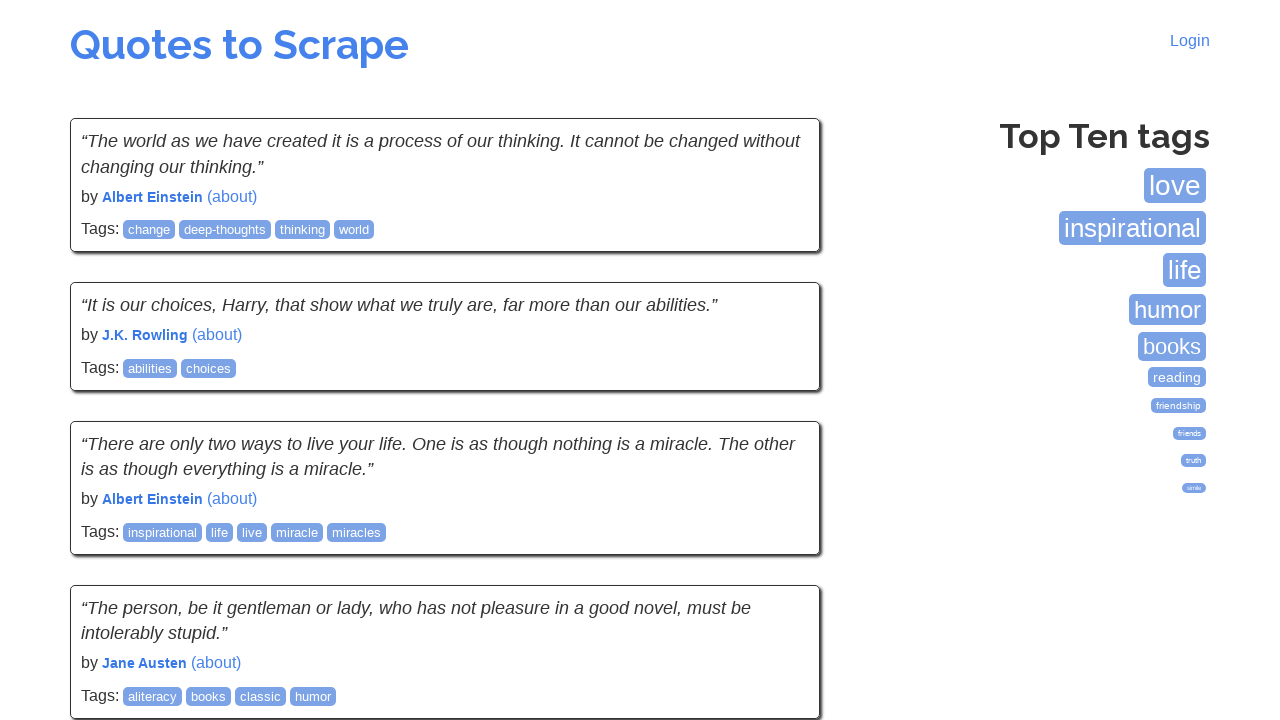

Verified all author names are visible on first page
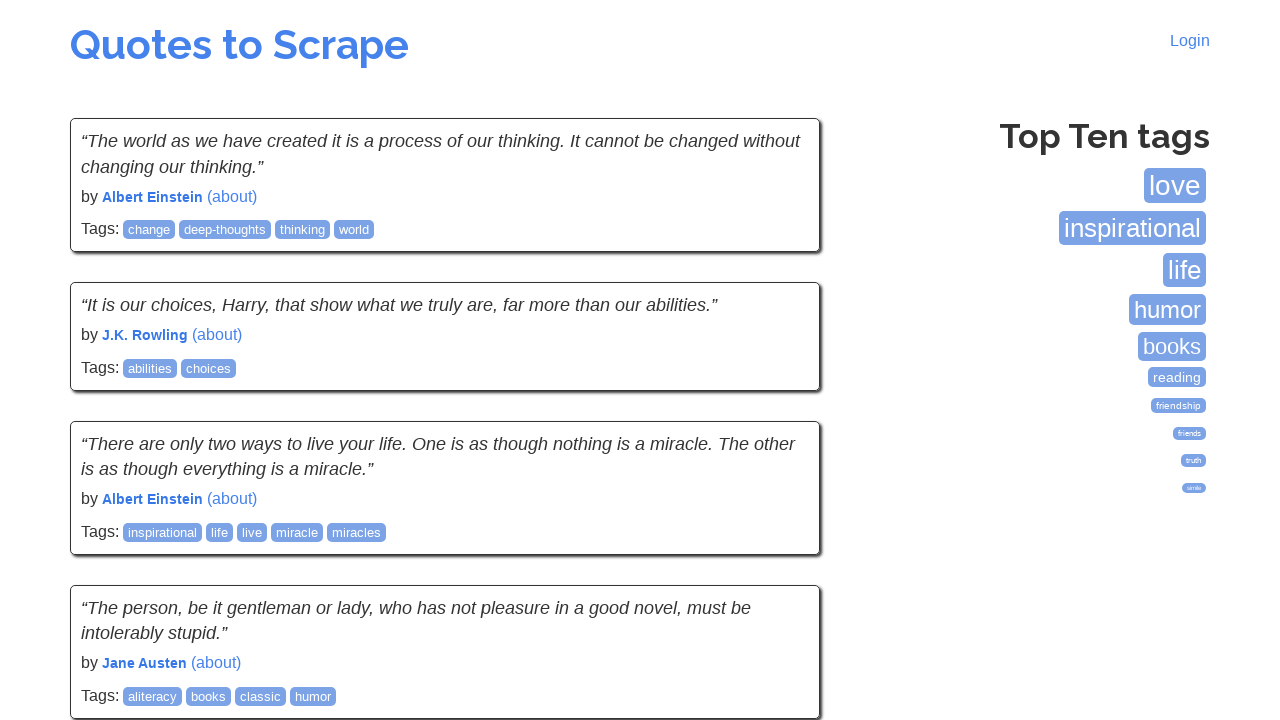

Clicked Next button to navigate to next page at (778, 542) on a:has-text("Next")
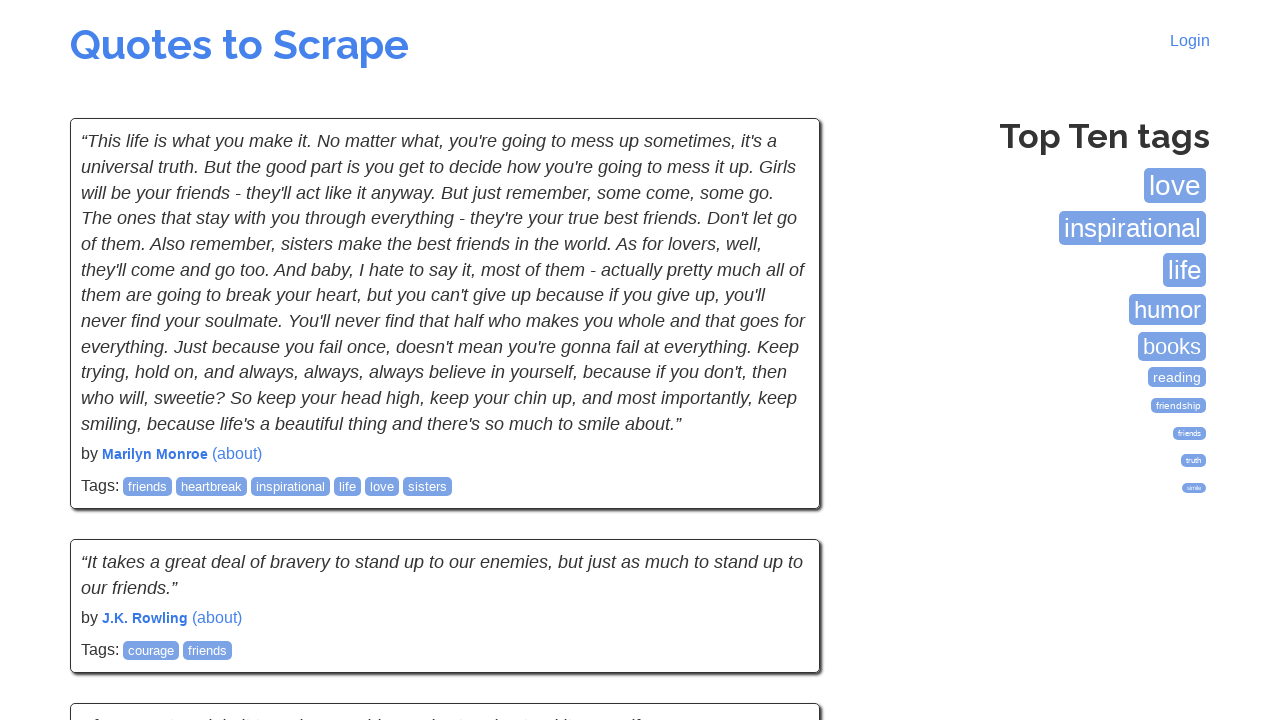

Waited for author name selectors to load on new page
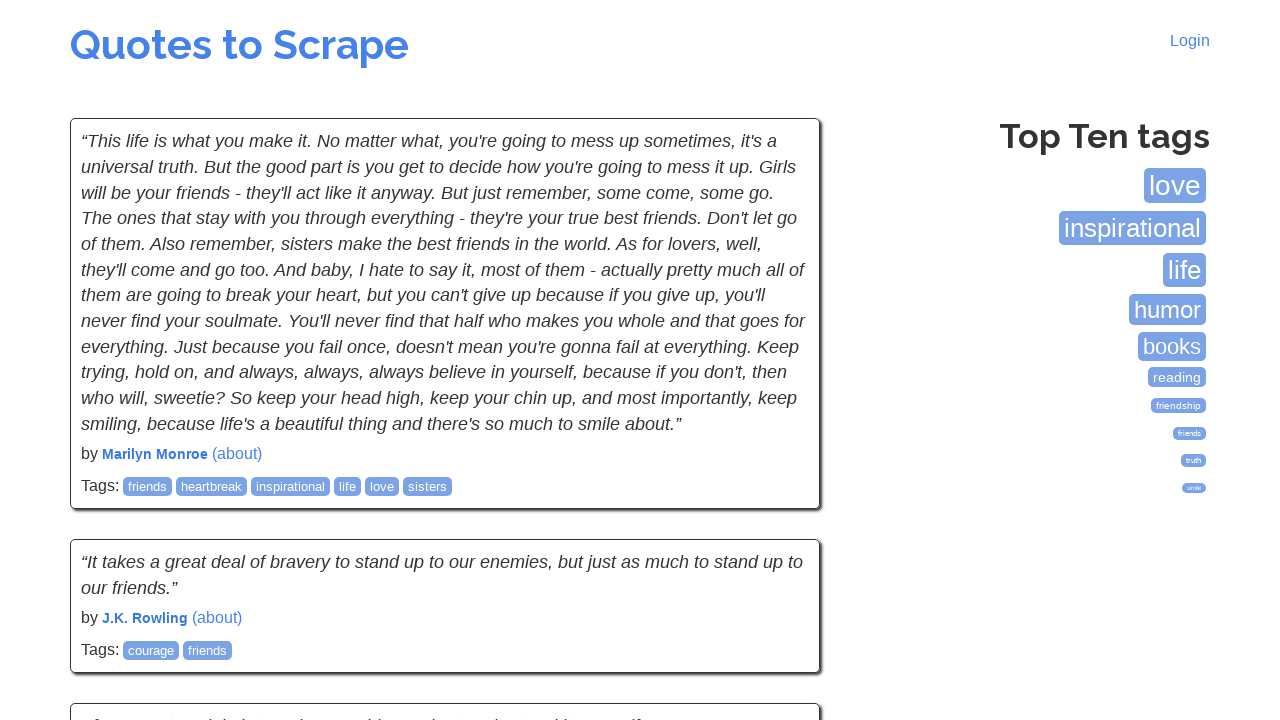

Retrieved all author name elements from current page
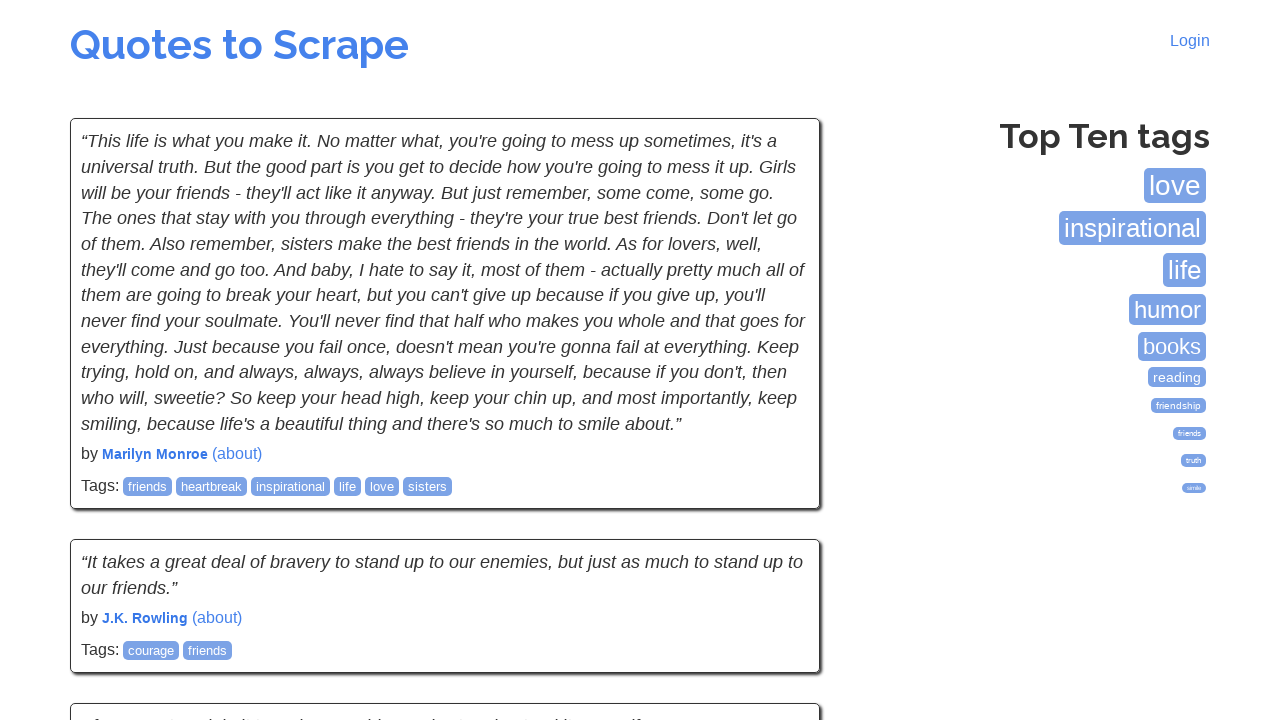

Verified all author names are visible on current page
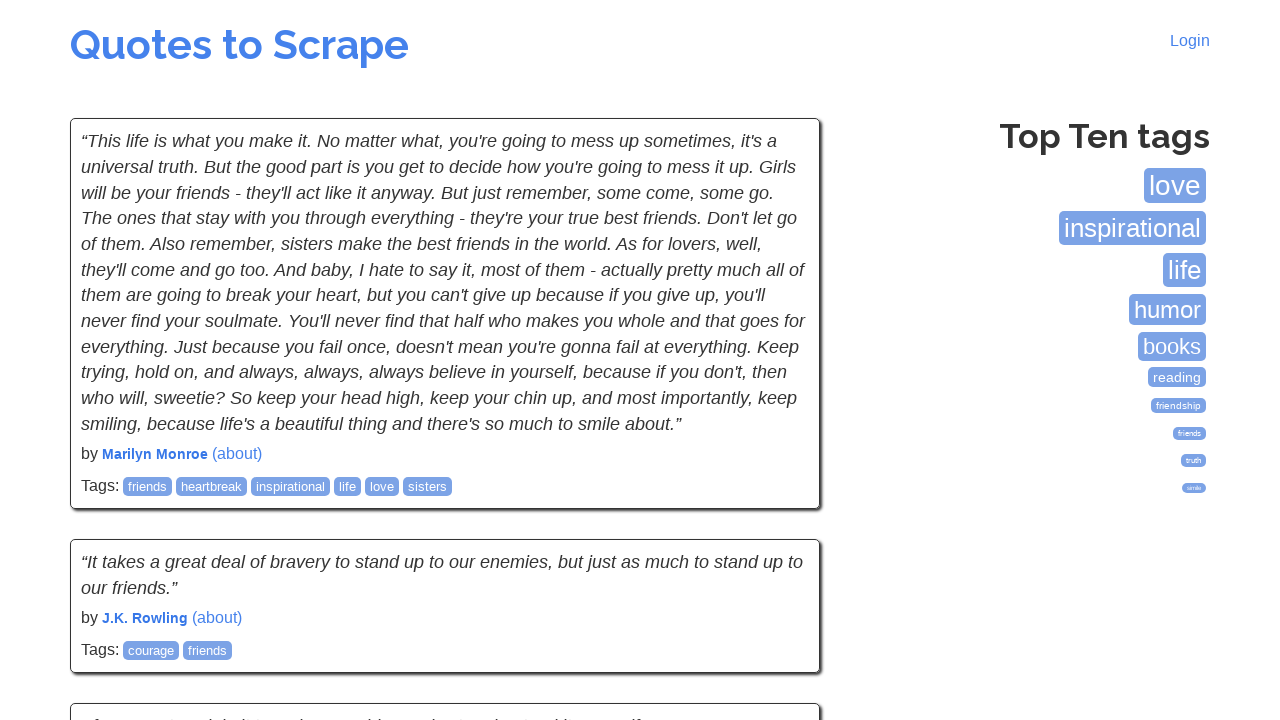

Clicked Next button to navigate to next page at (778, 542) on a:has-text("Next")
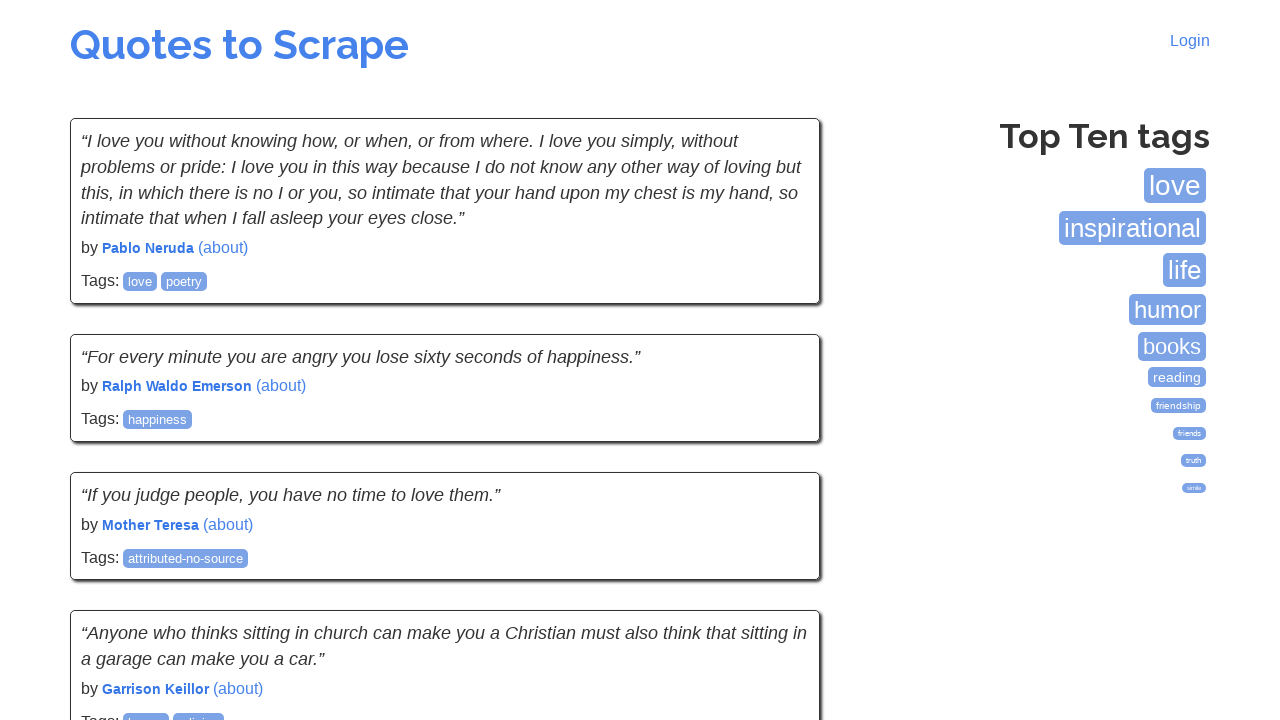

Waited for author name selectors to load on new page
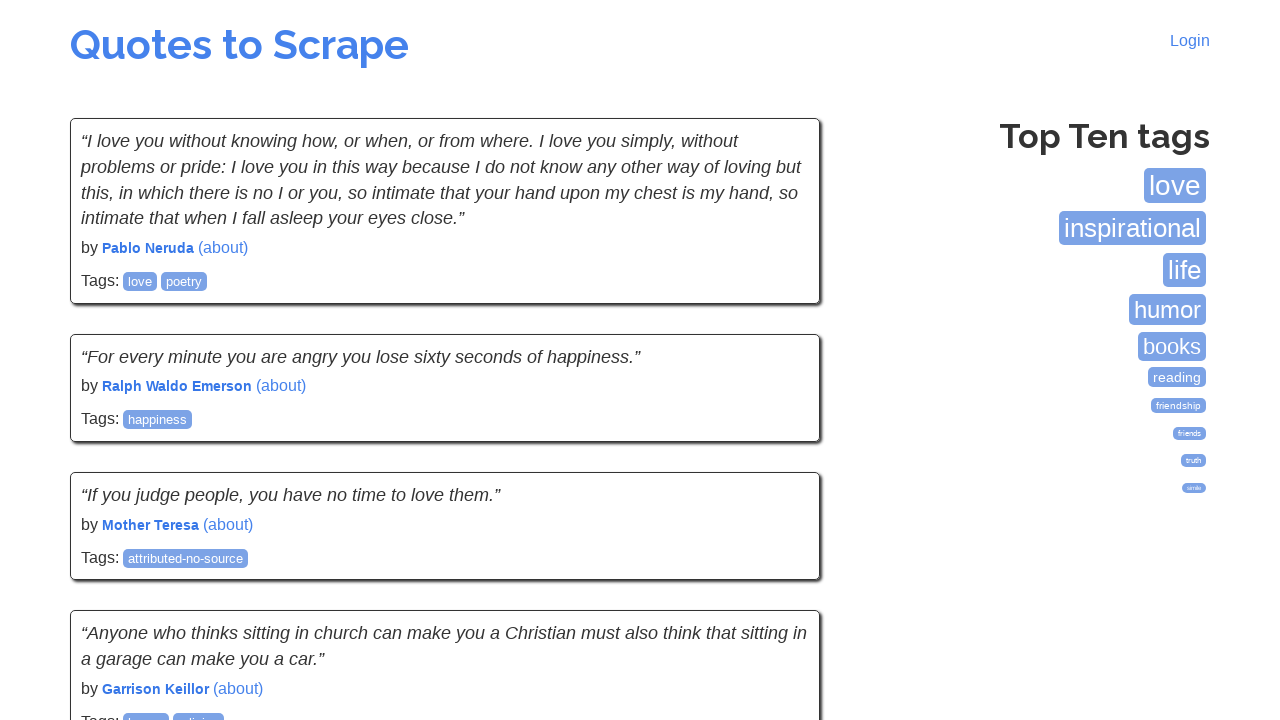

Retrieved all author name elements from current page
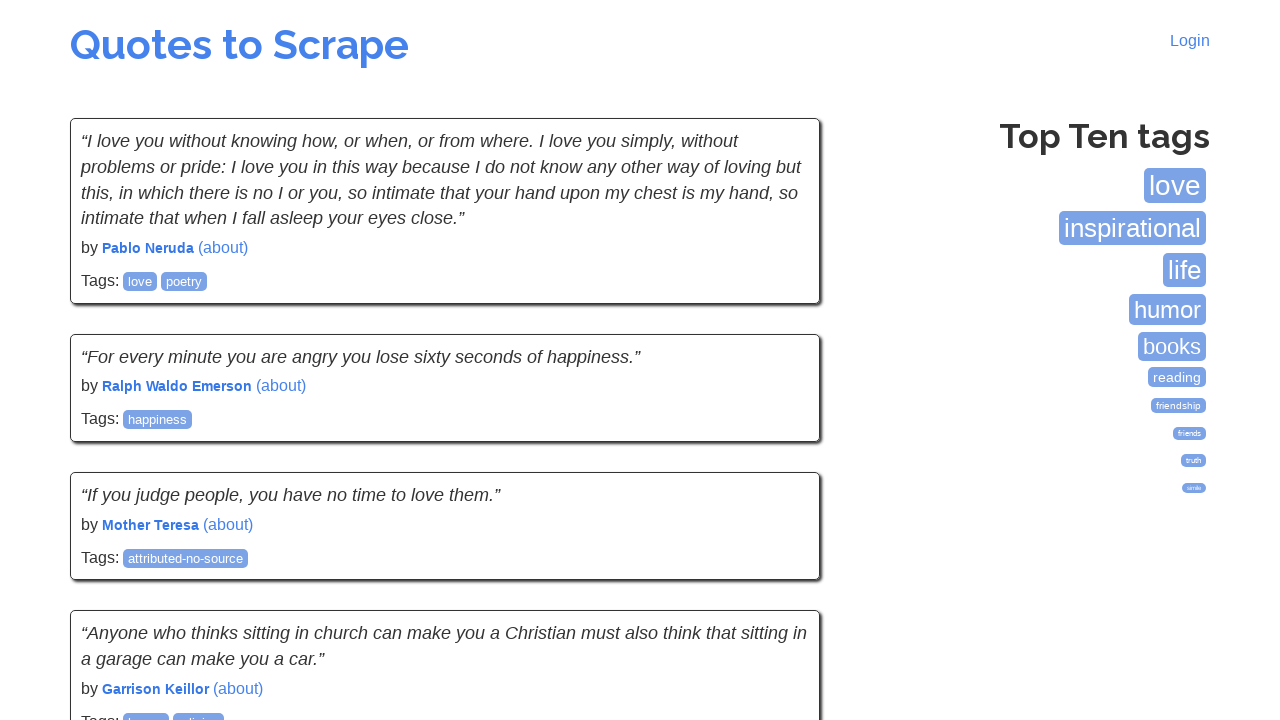

Verified all author names are visible on current page
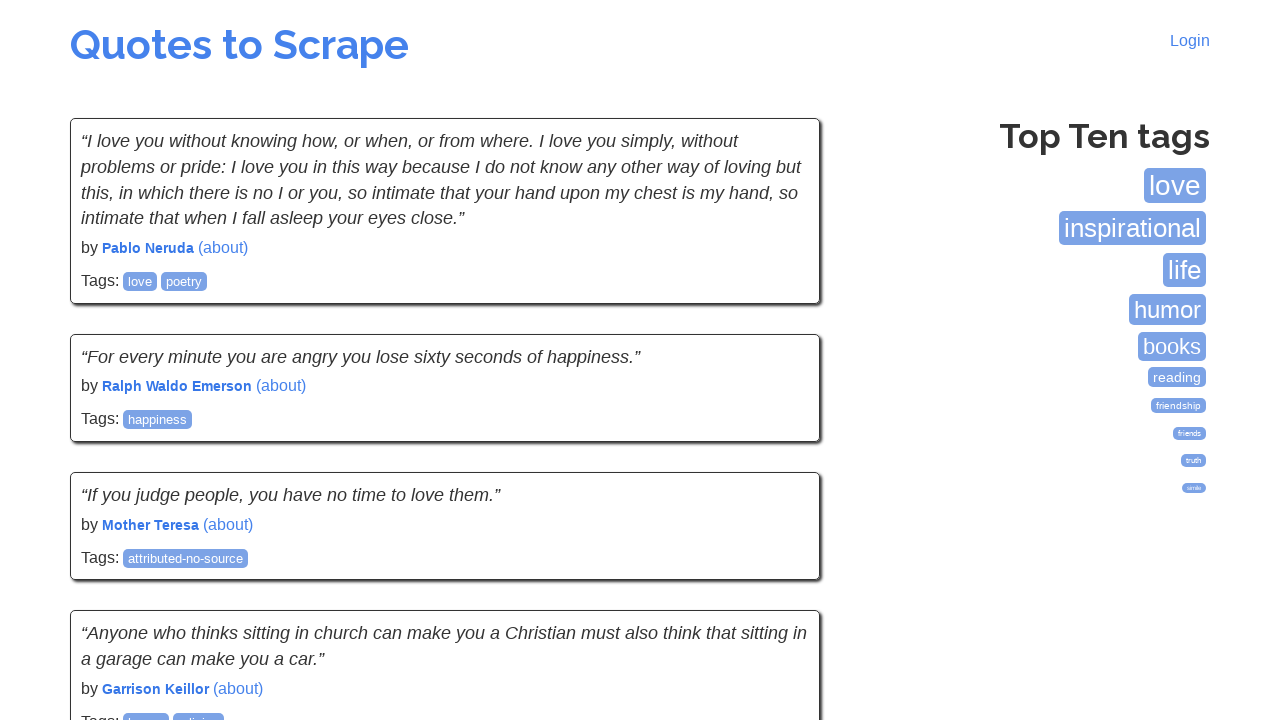

Clicked Next button to navigate to next page at (778, 542) on a:has-text("Next")
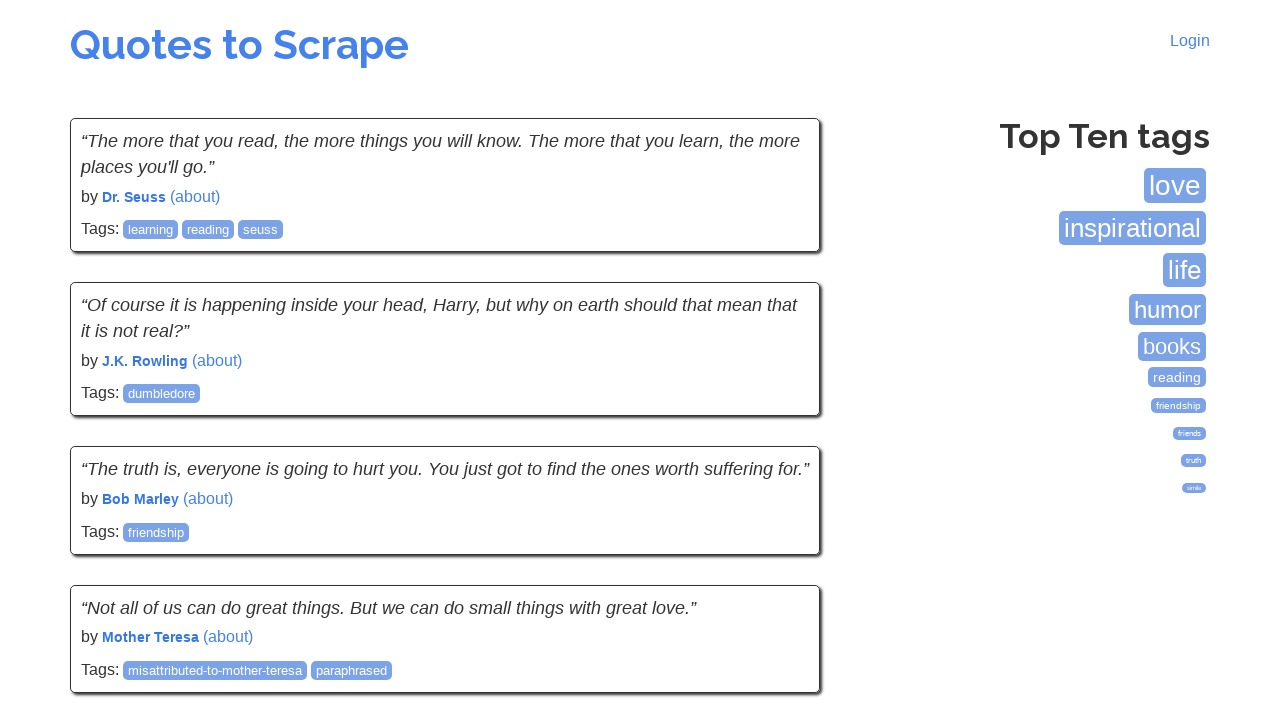

Waited for author name selectors to load on new page
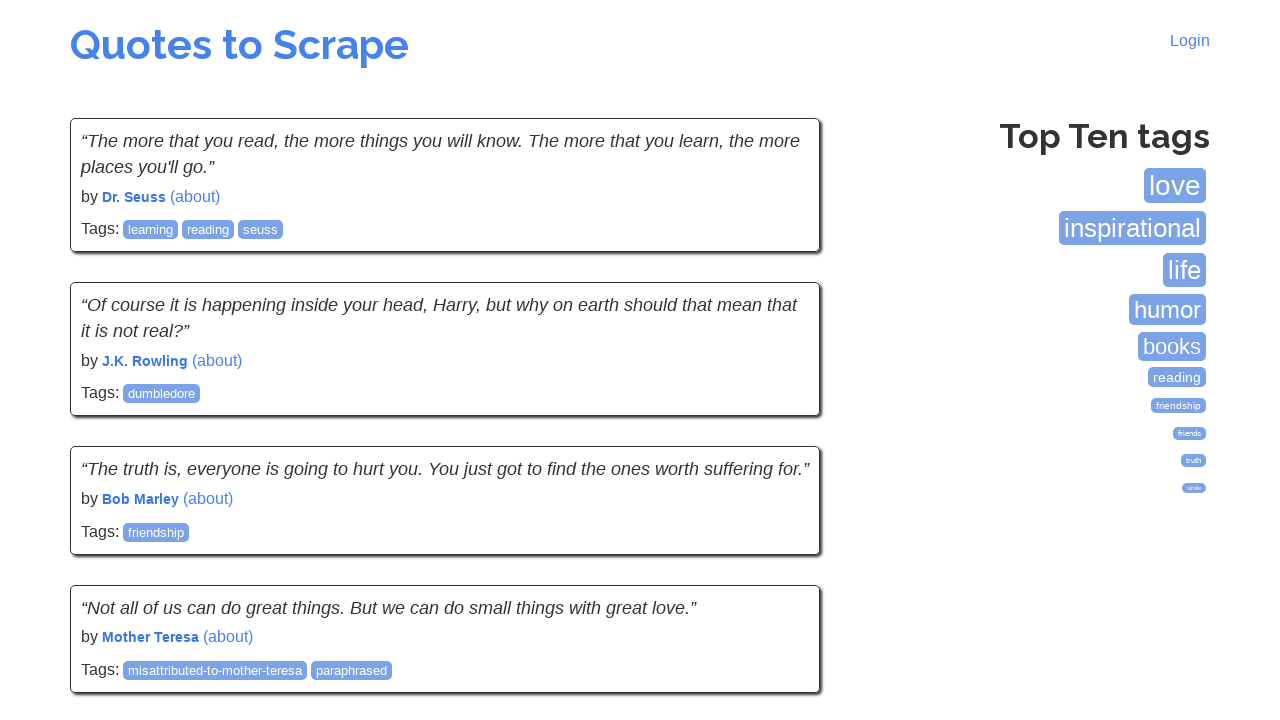

Retrieved all author name elements from current page
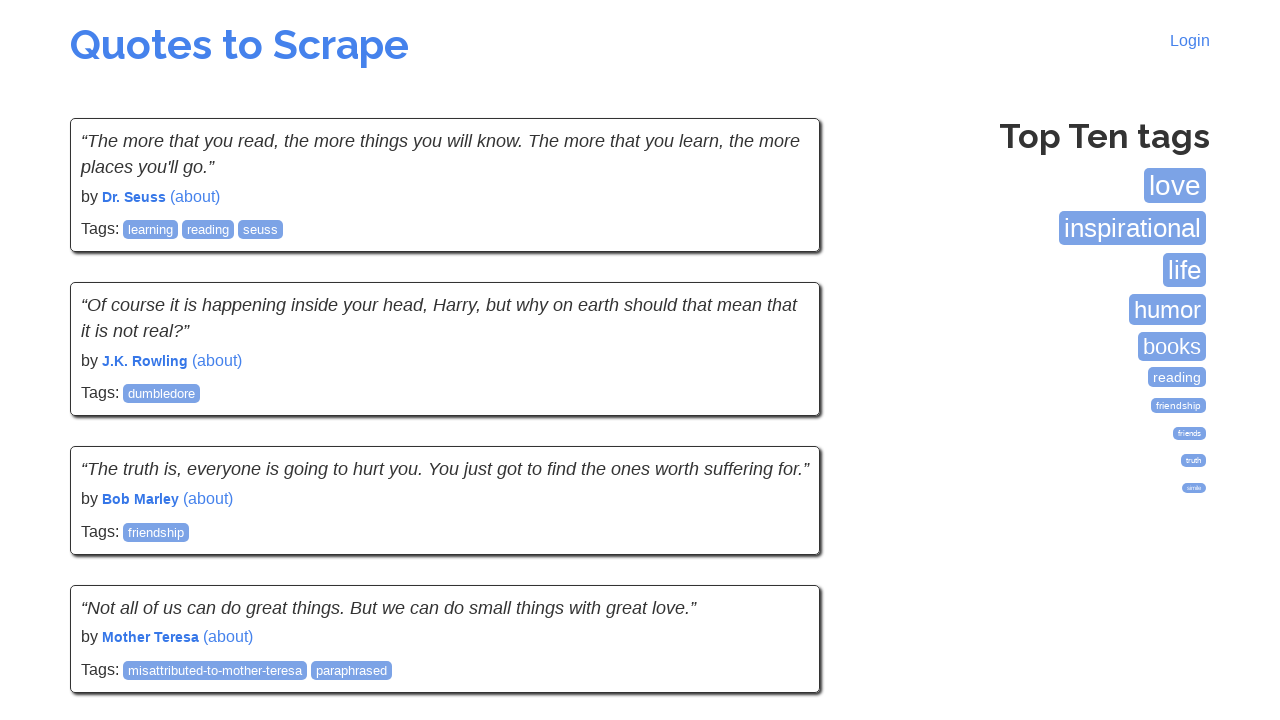

Verified all author names are visible on current page
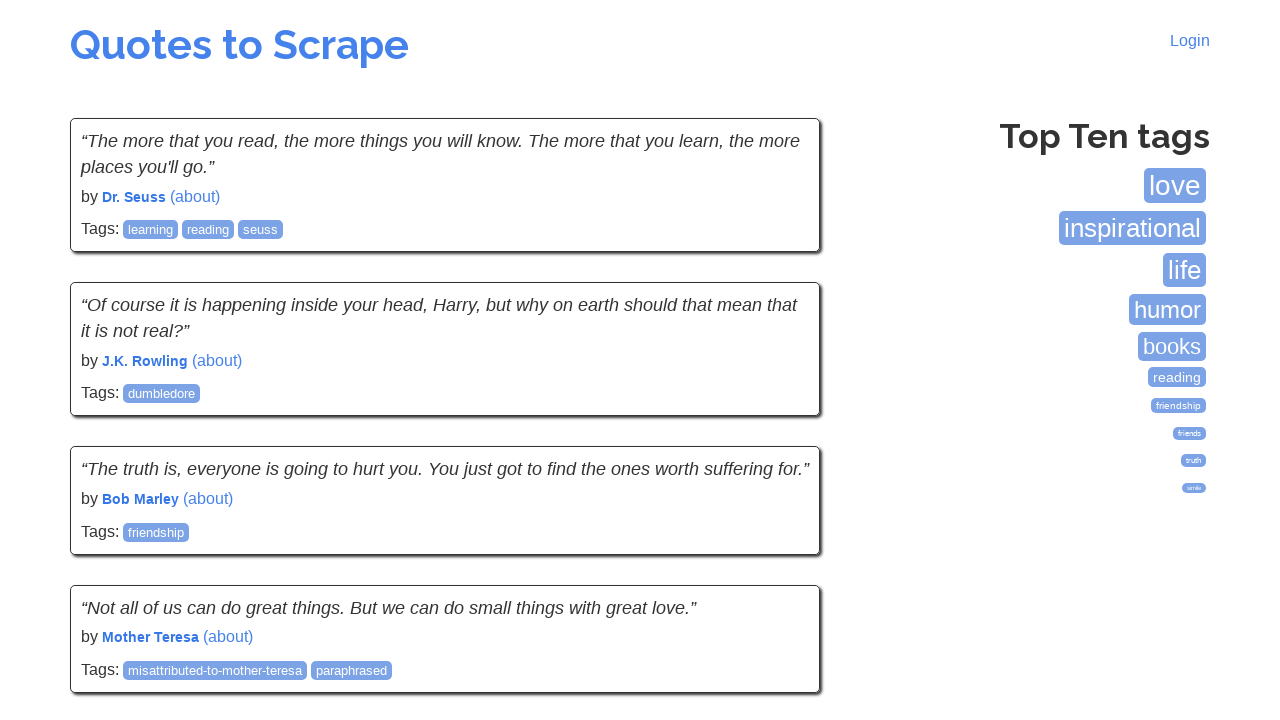

Clicked Next button to navigate to next page at (778, 542) on a:has-text("Next")
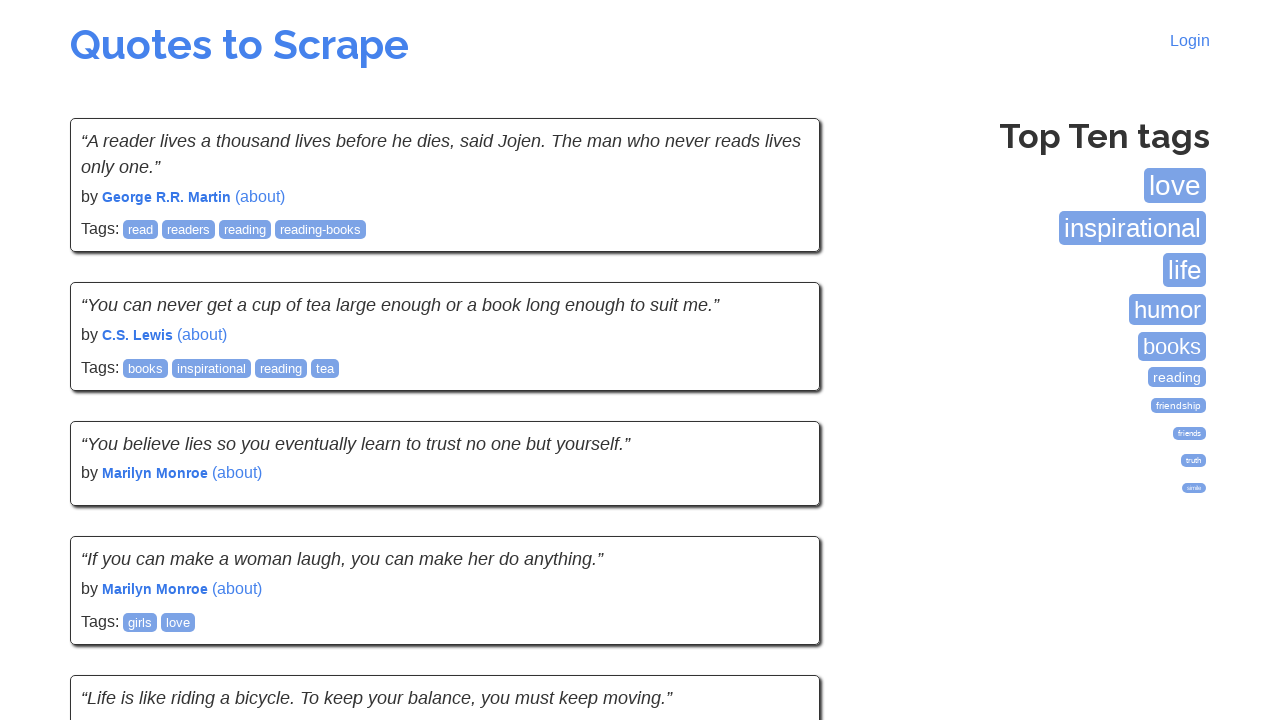

Waited for author name selectors to load on new page
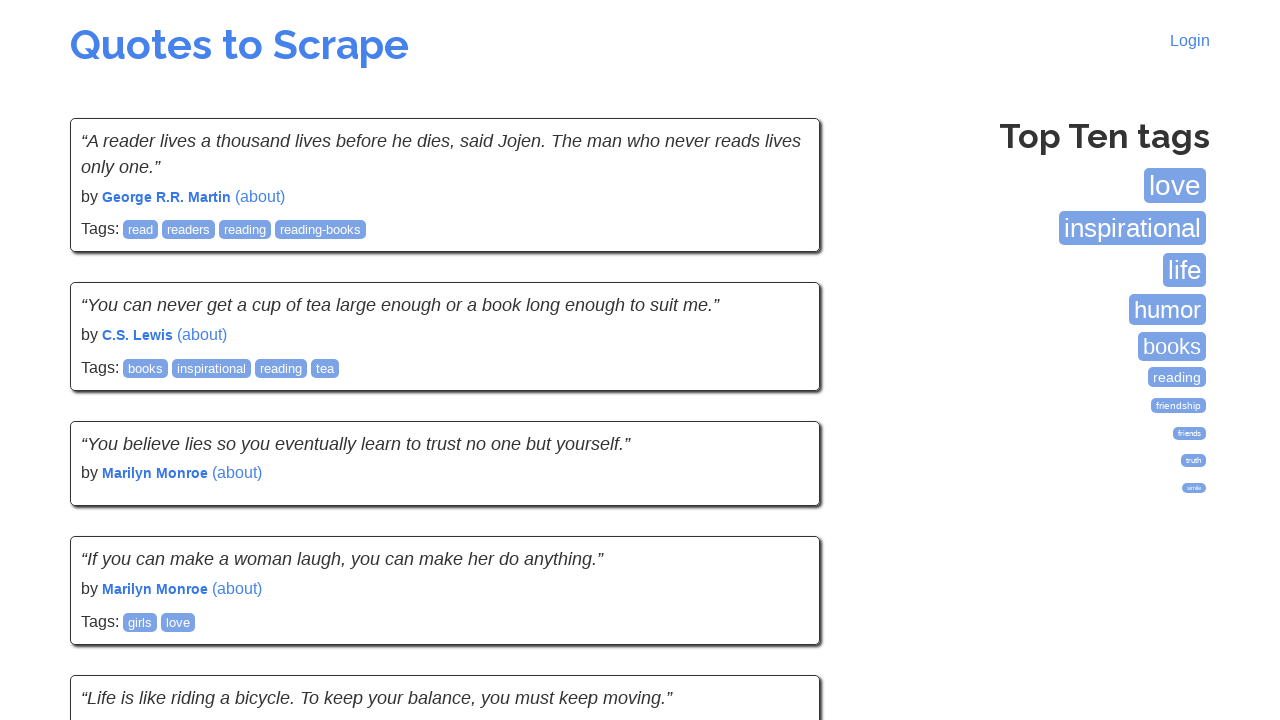

Retrieved all author name elements from current page
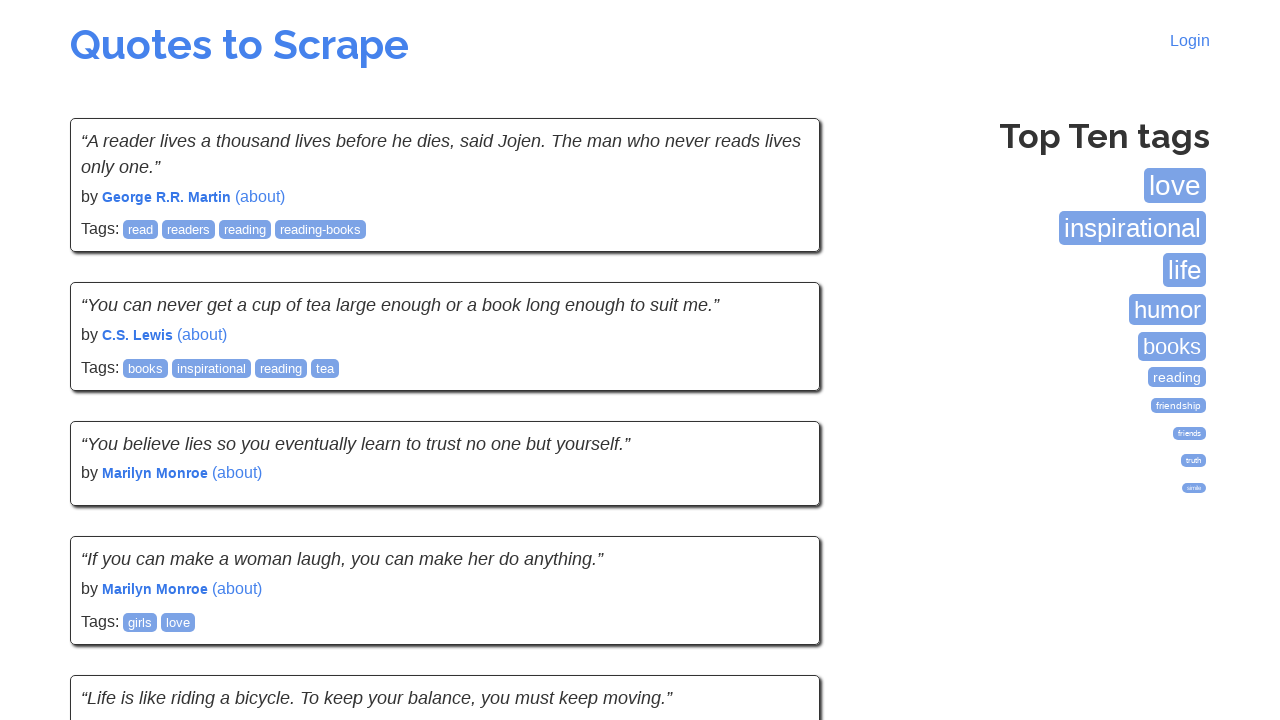

Verified all author names are visible on current page
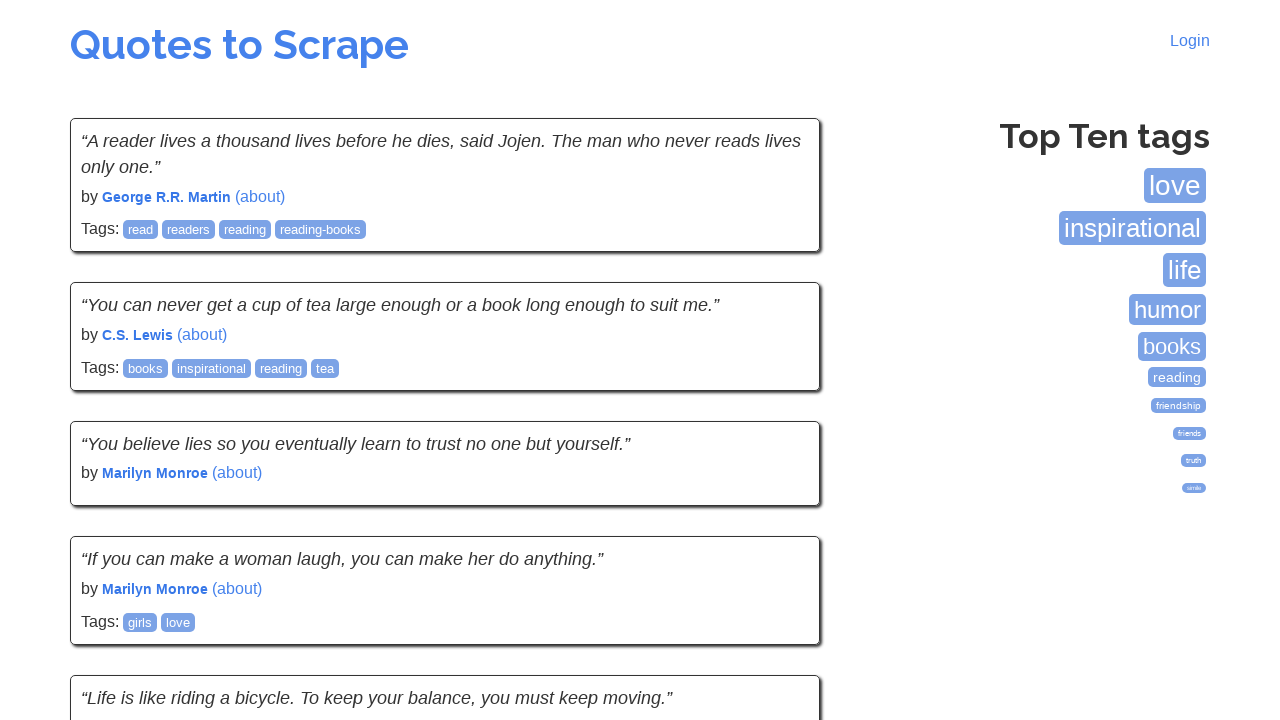

Clicked Next button to navigate to next page at (778, 541) on a:has-text("Next")
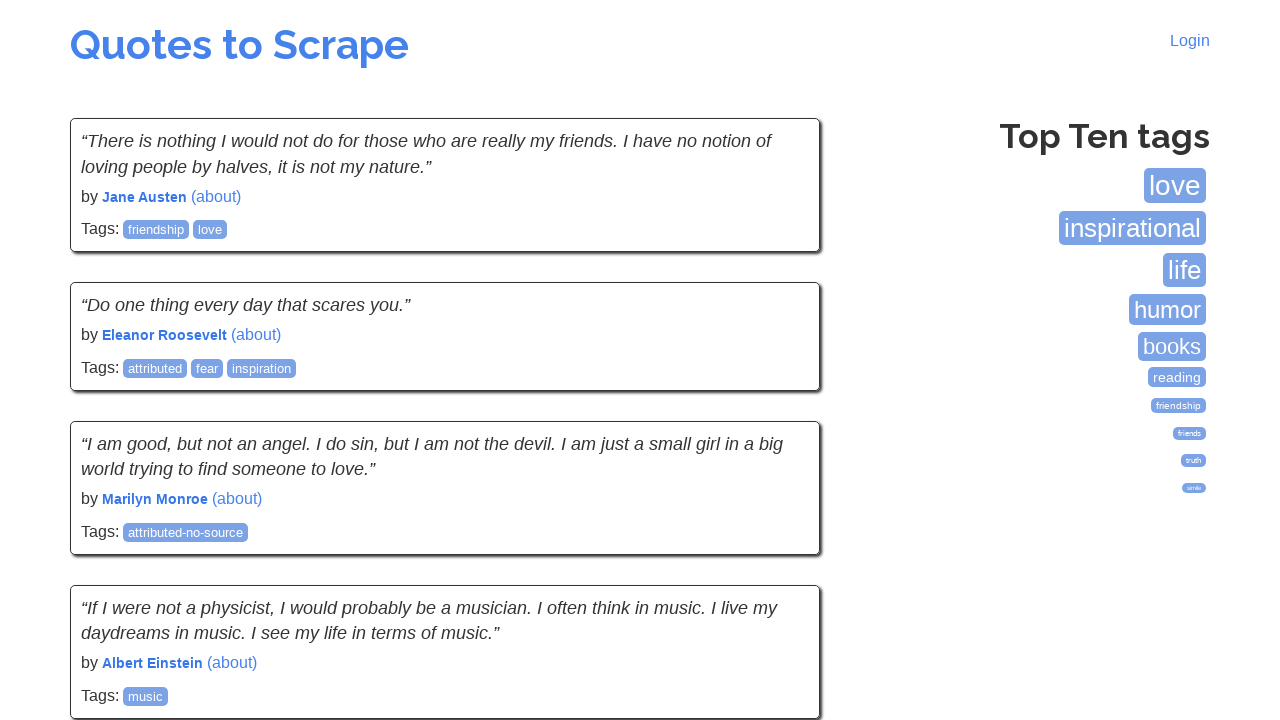

Waited for author name selectors to load on new page
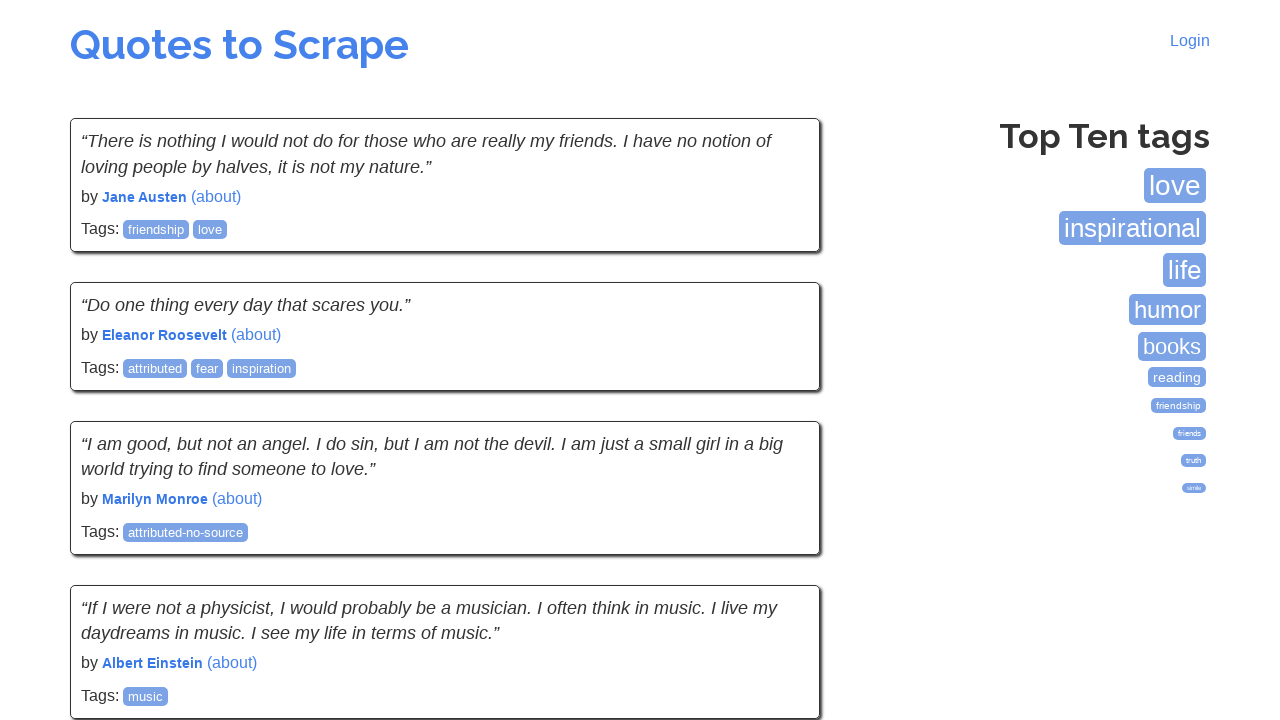

Retrieved all author name elements from current page
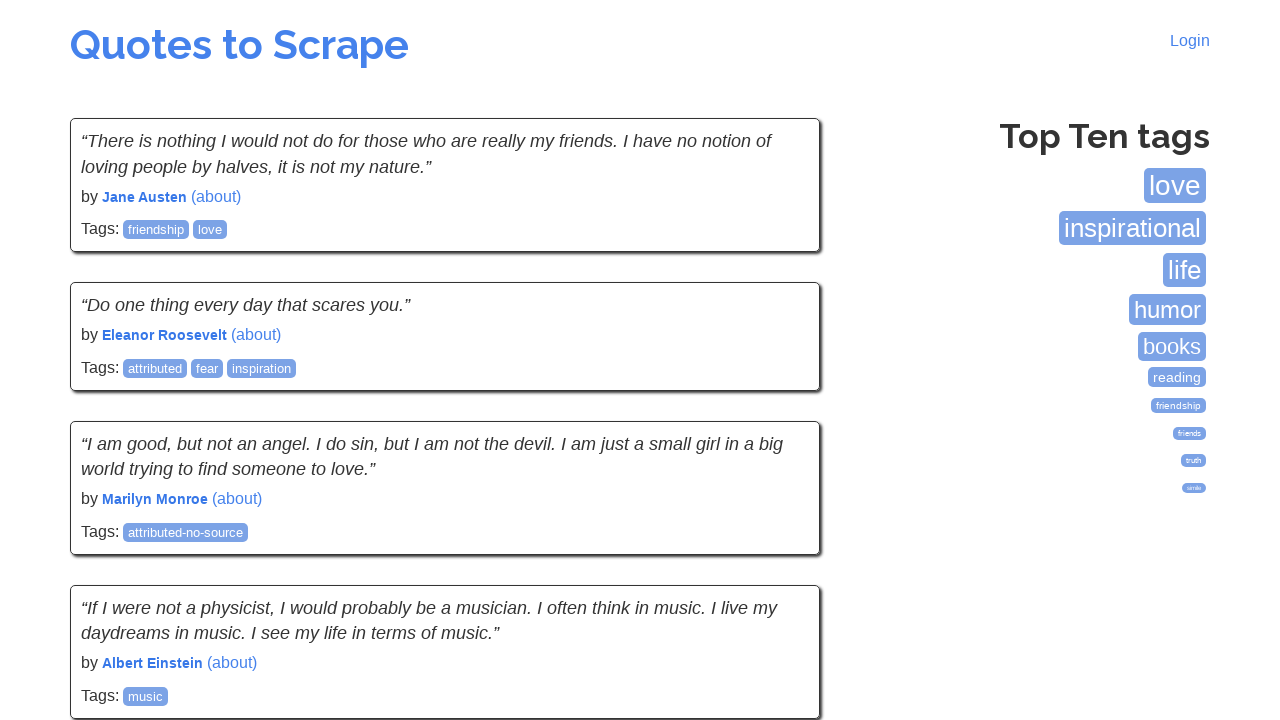

Verified all author names are visible on current page
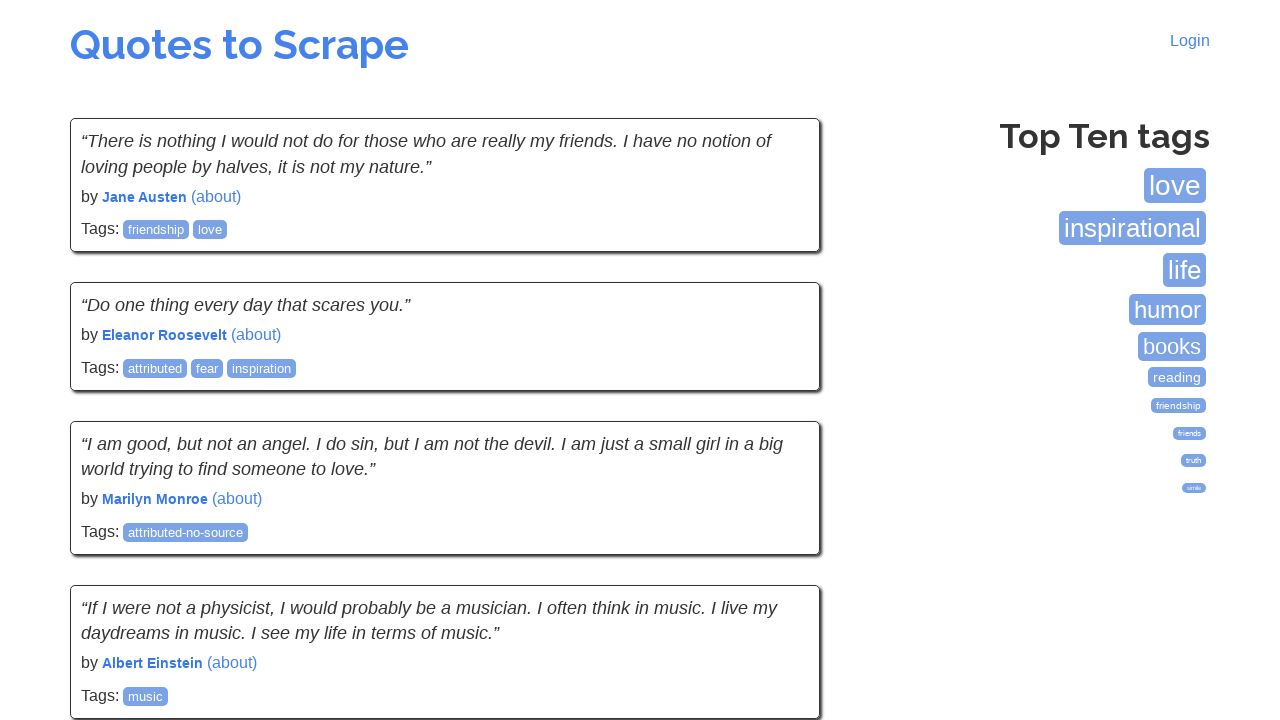

Clicked Next button to navigate to next page at (778, 542) on a:has-text("Next")
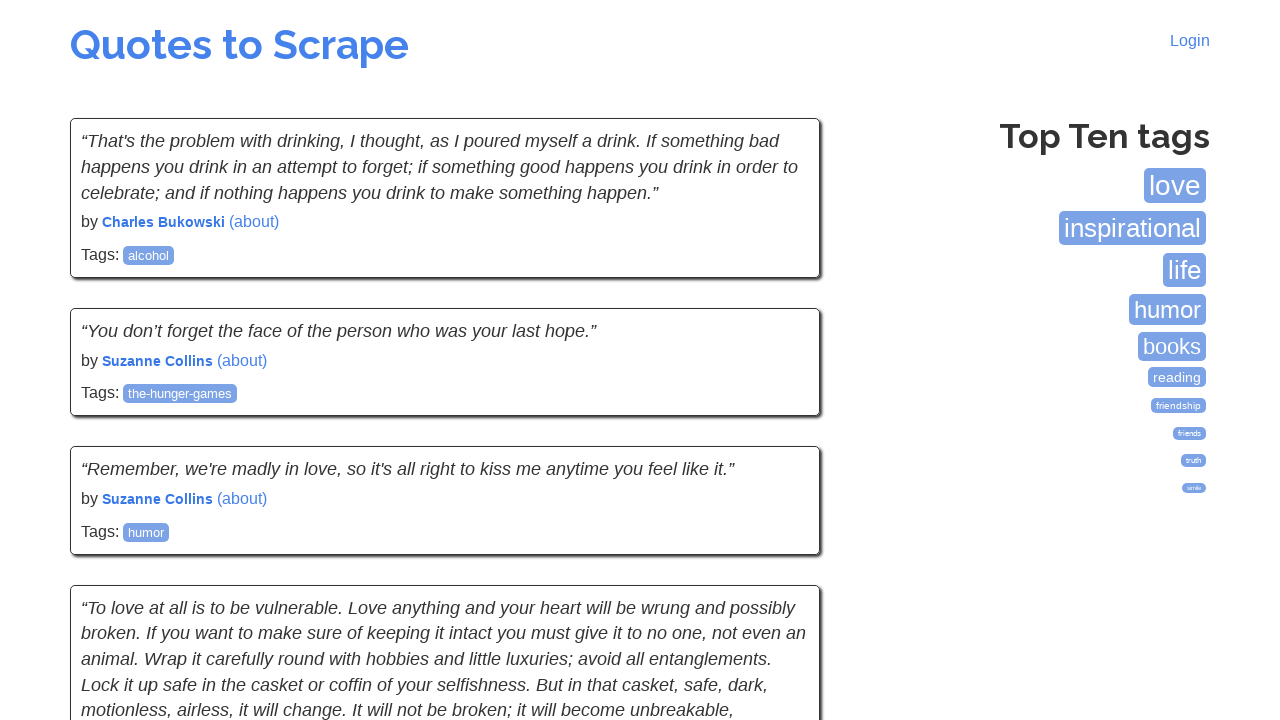

Waited for author name selectors to load on new page
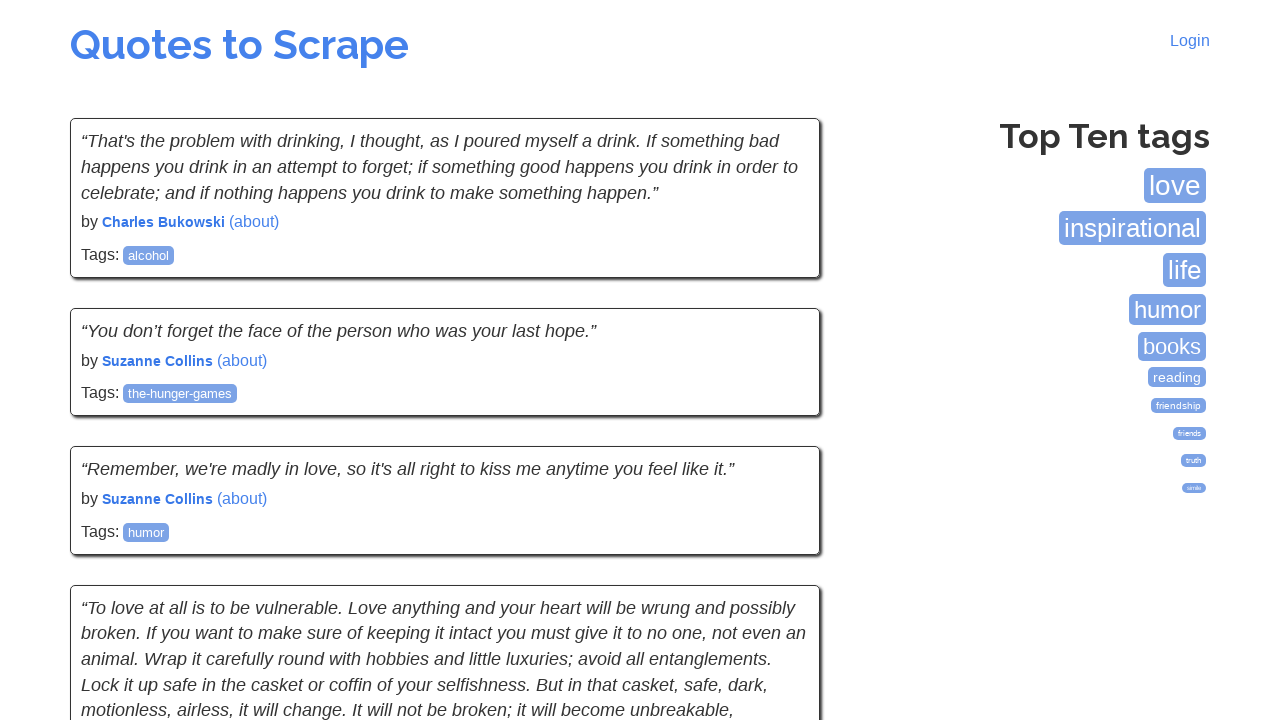

Retrieved all author name elements from current page
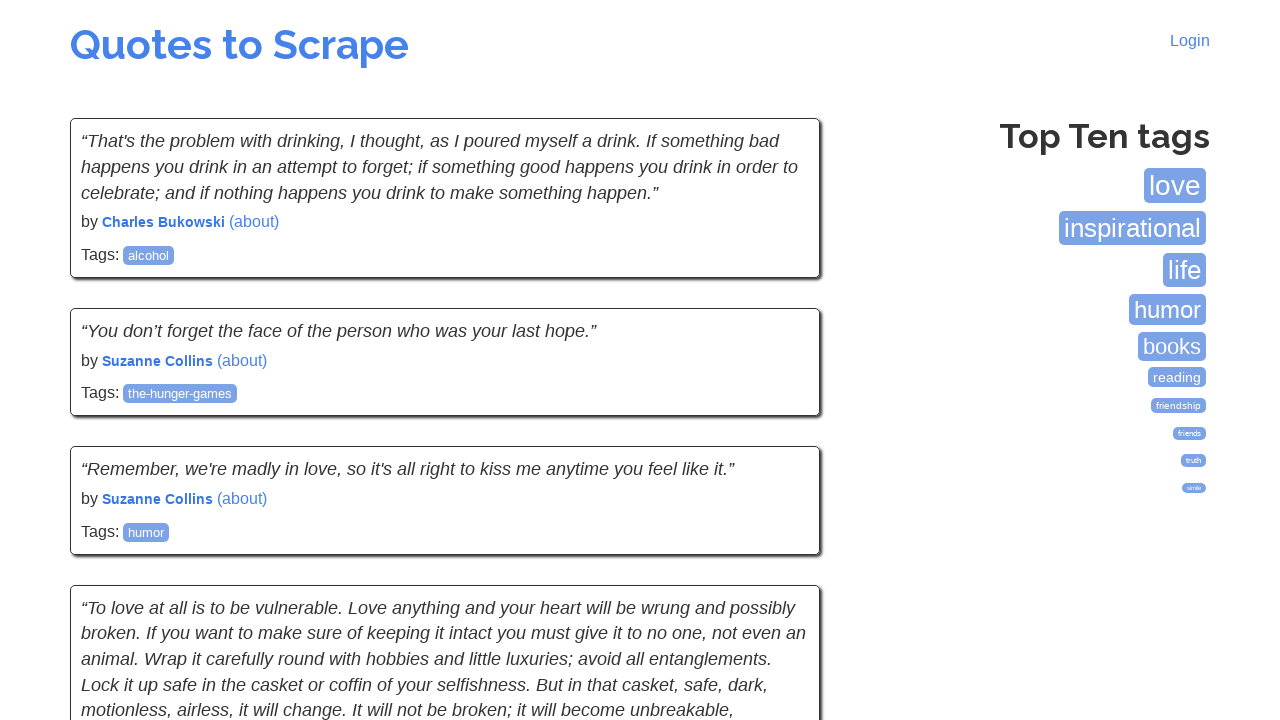

Verified all author names are visible on current page
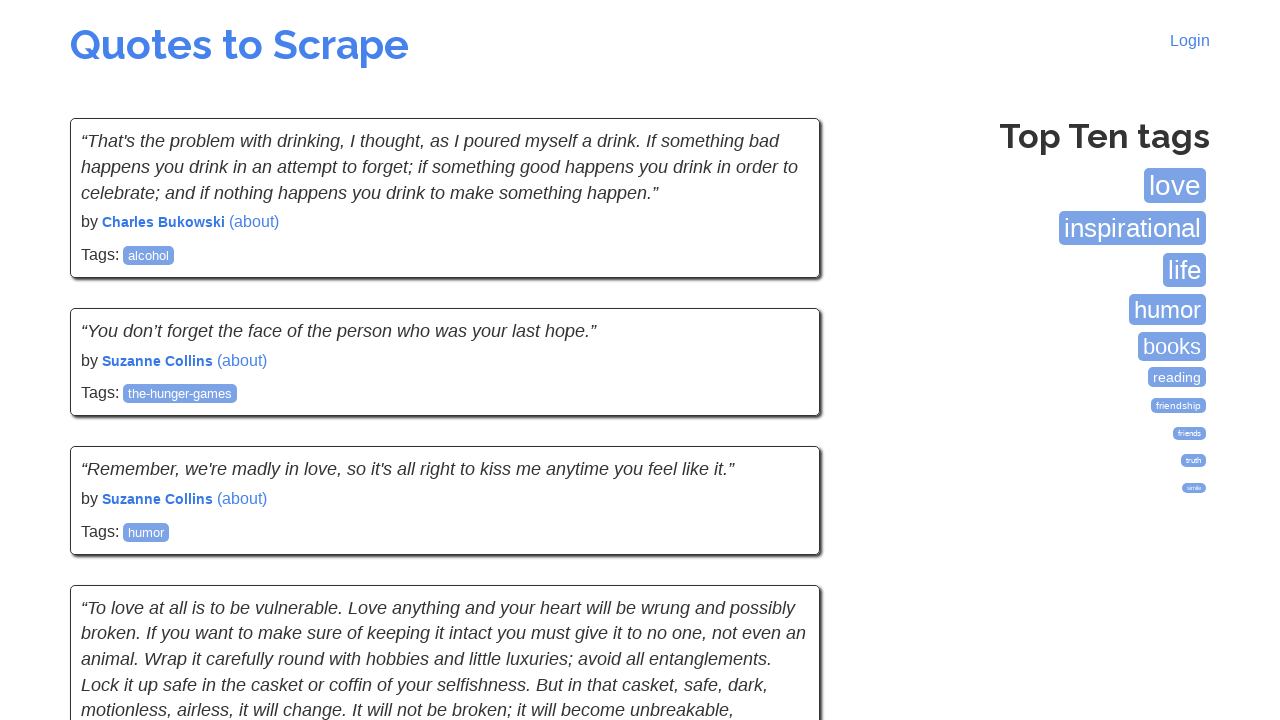

Clicked Next button to navigate to next page at (778, 542) on a:has-text("Next")
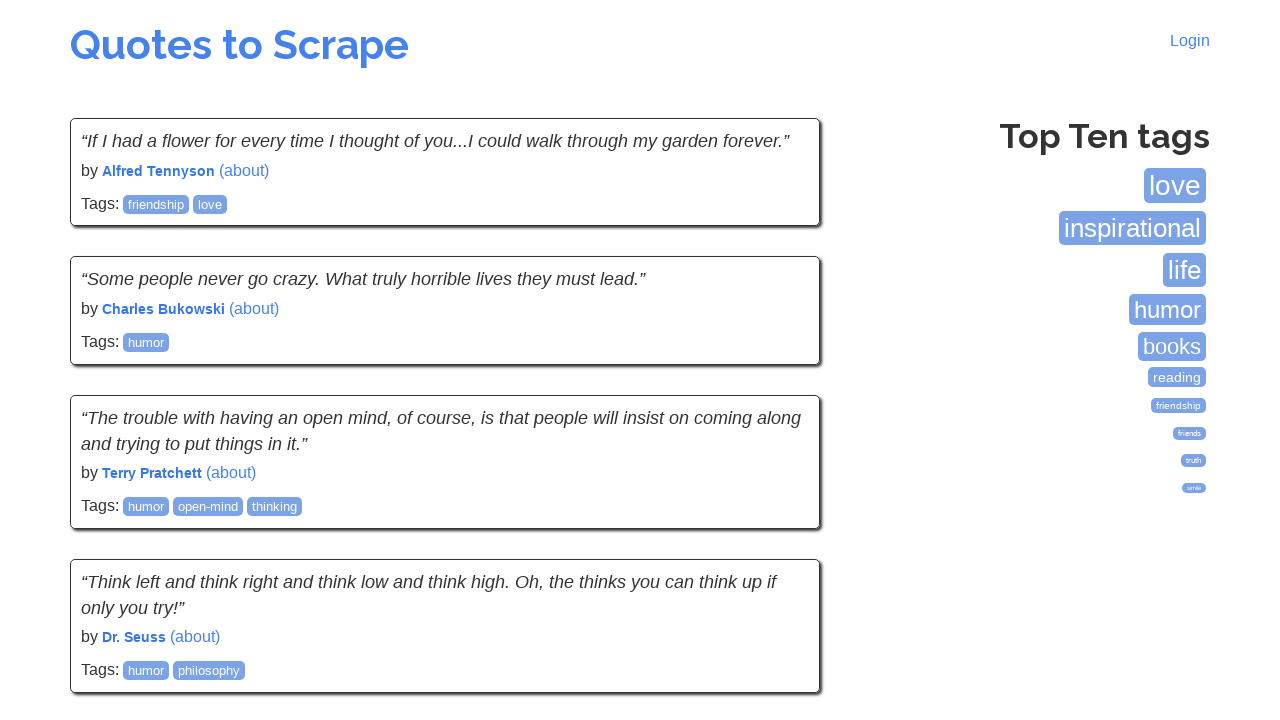

Waited for author name selectors to load on new page
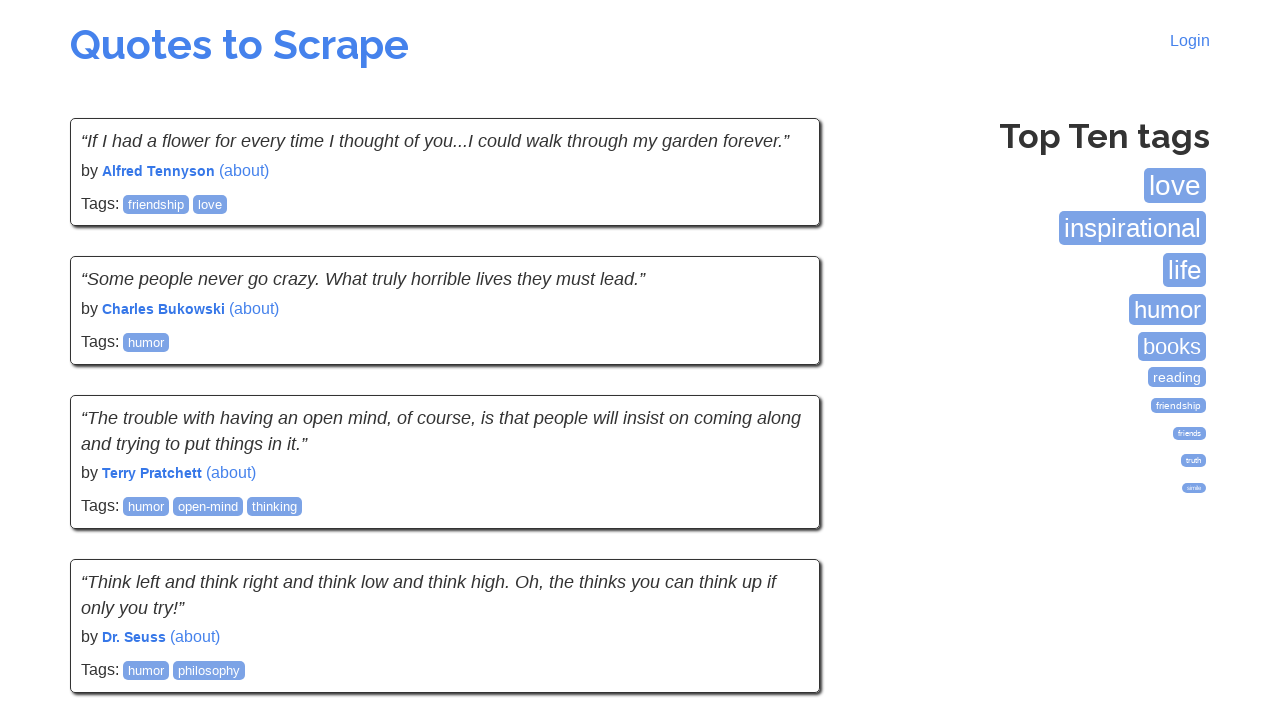

Retrieved all author name elements from current page
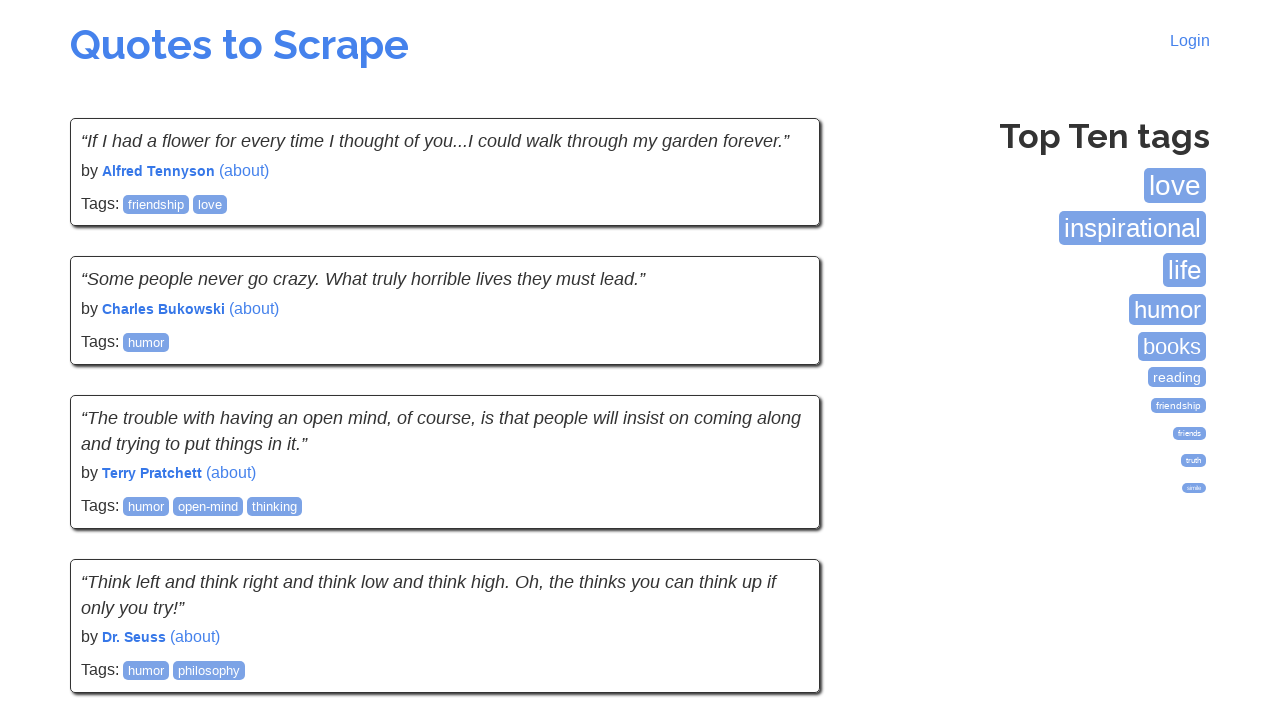

Verified all author names are visible on current page
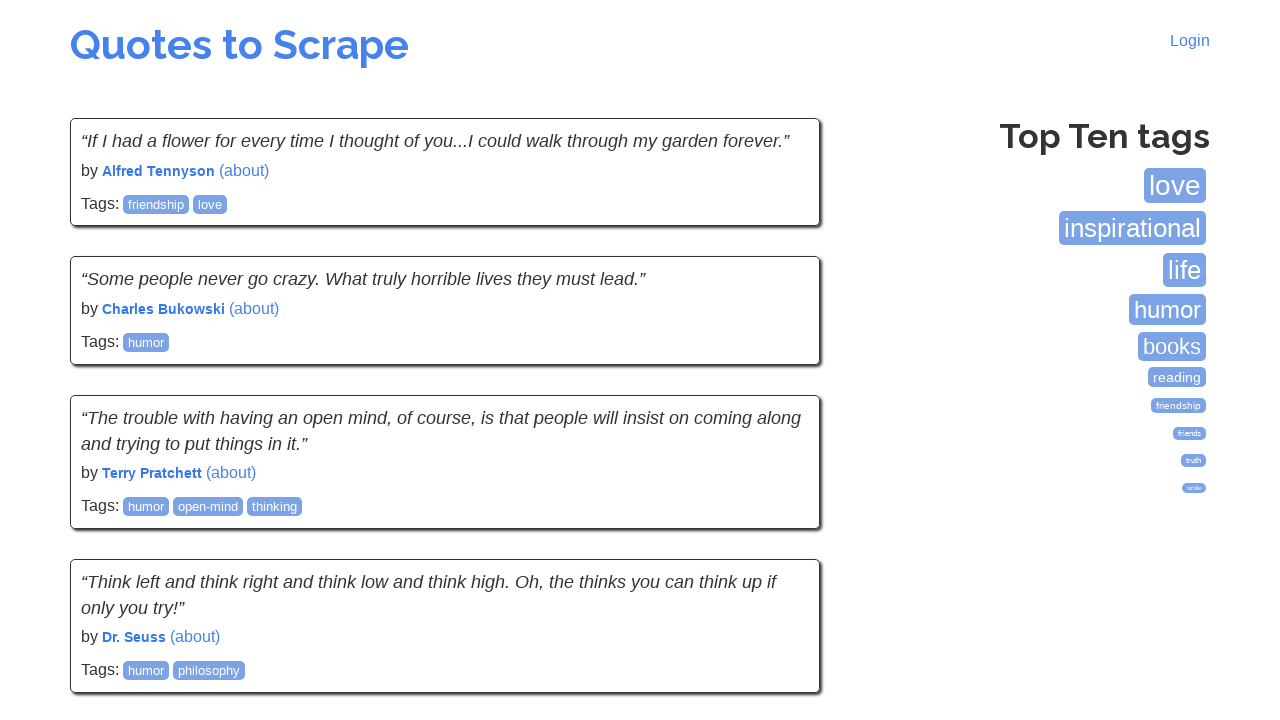

Clicked Next button to navigate to next page at (778, 542) on a:has-text("Next")
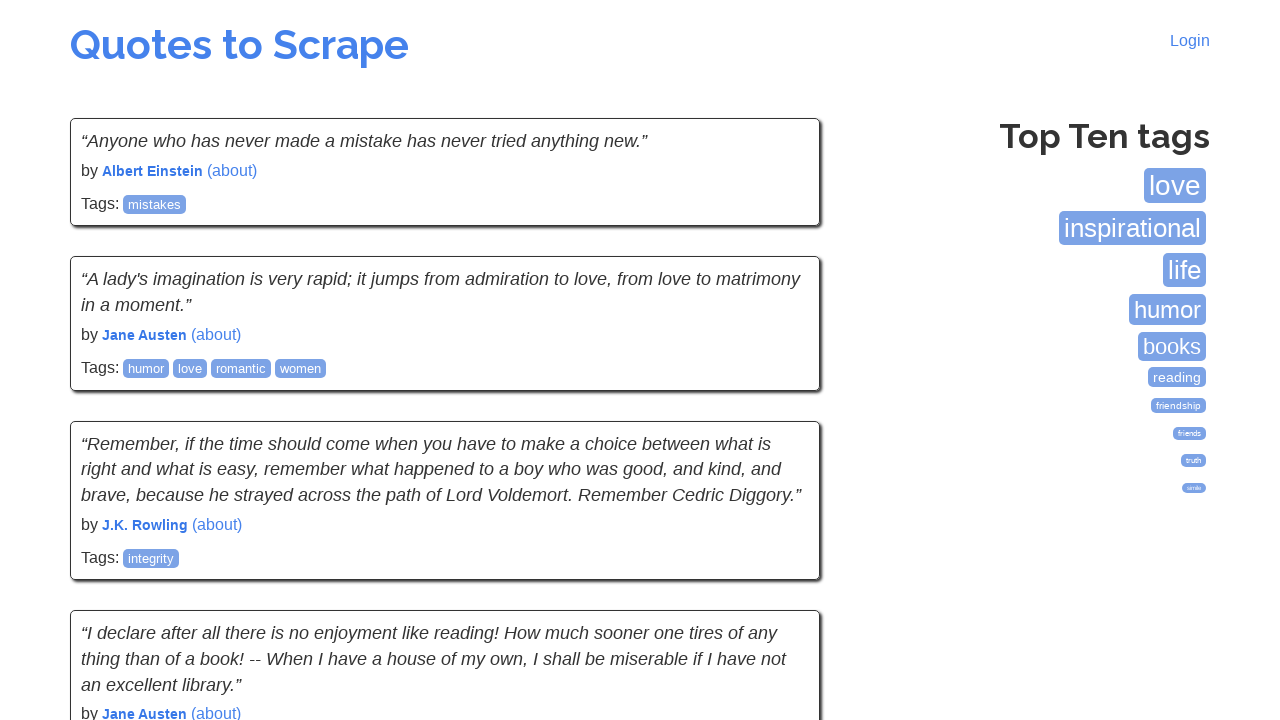

Waited for author name selectors to load on new page
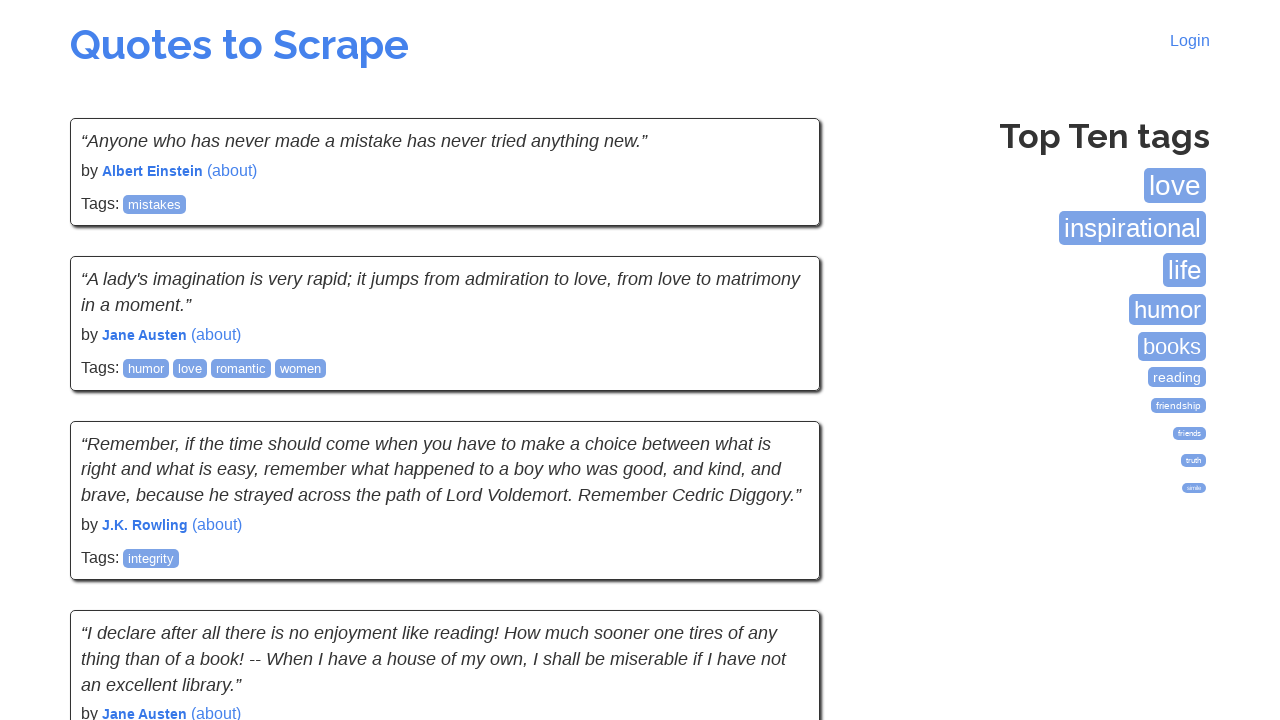

Retrieved all author name elements from current page
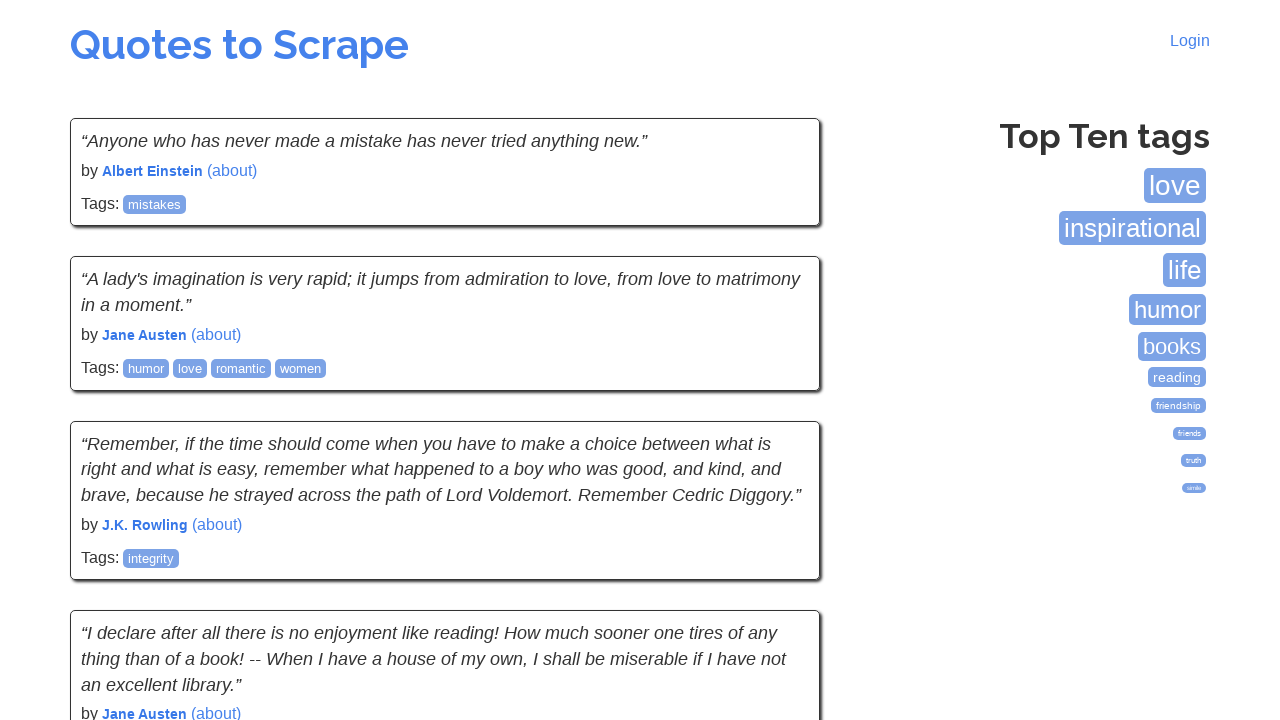

Verified all author names are visible on current page
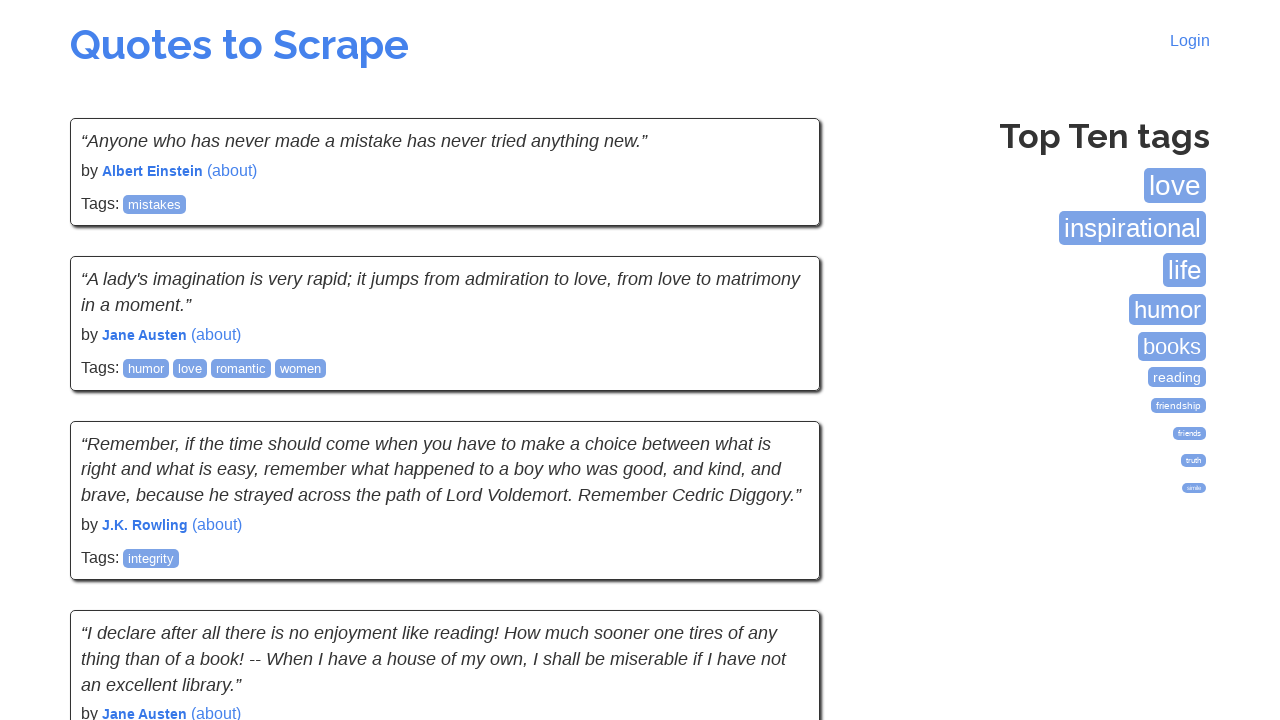

Clicked Next button to navigate to next page at (778, 542) on a:has-text("Next")
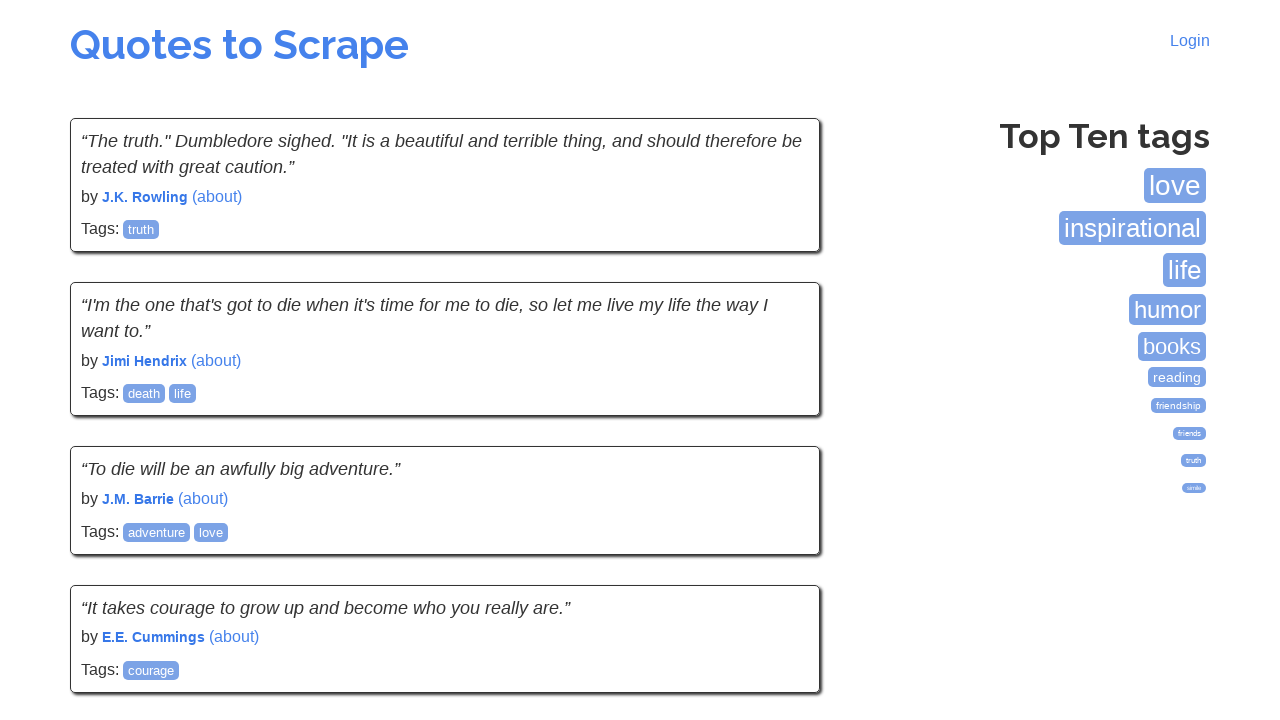

Waited for author name selectors to load on new page
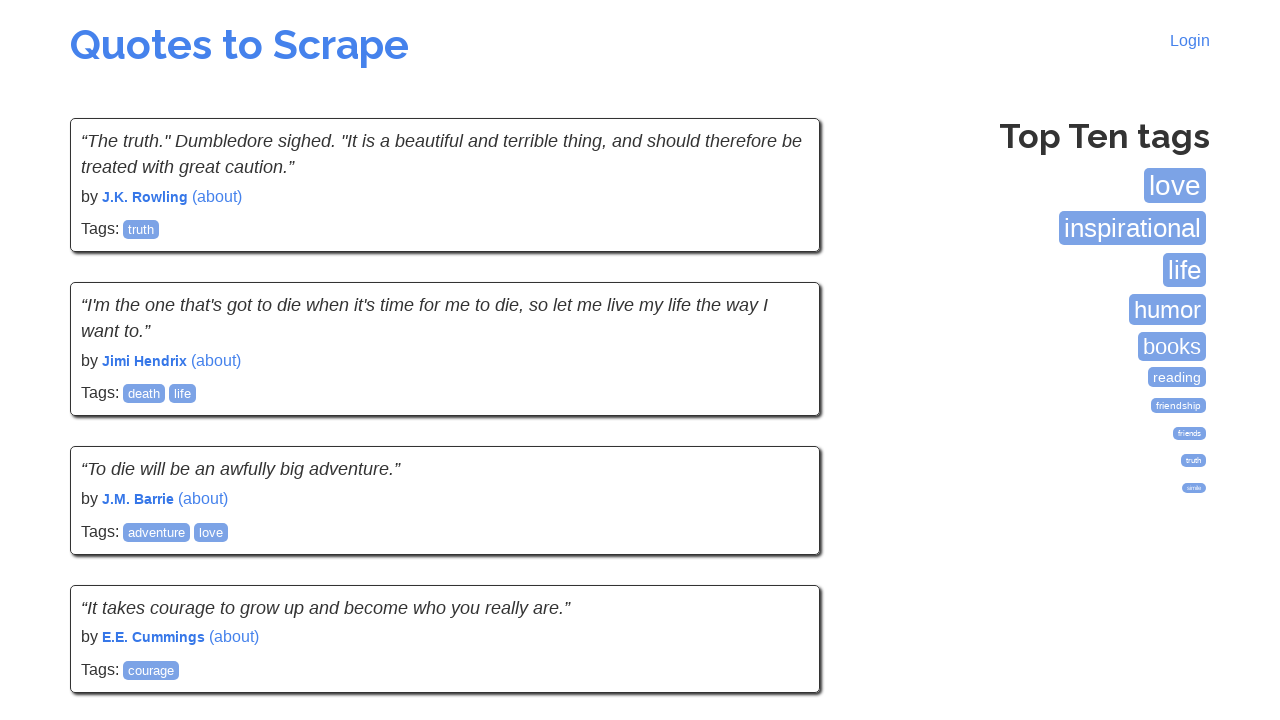

Retrieved all author name elements from current page
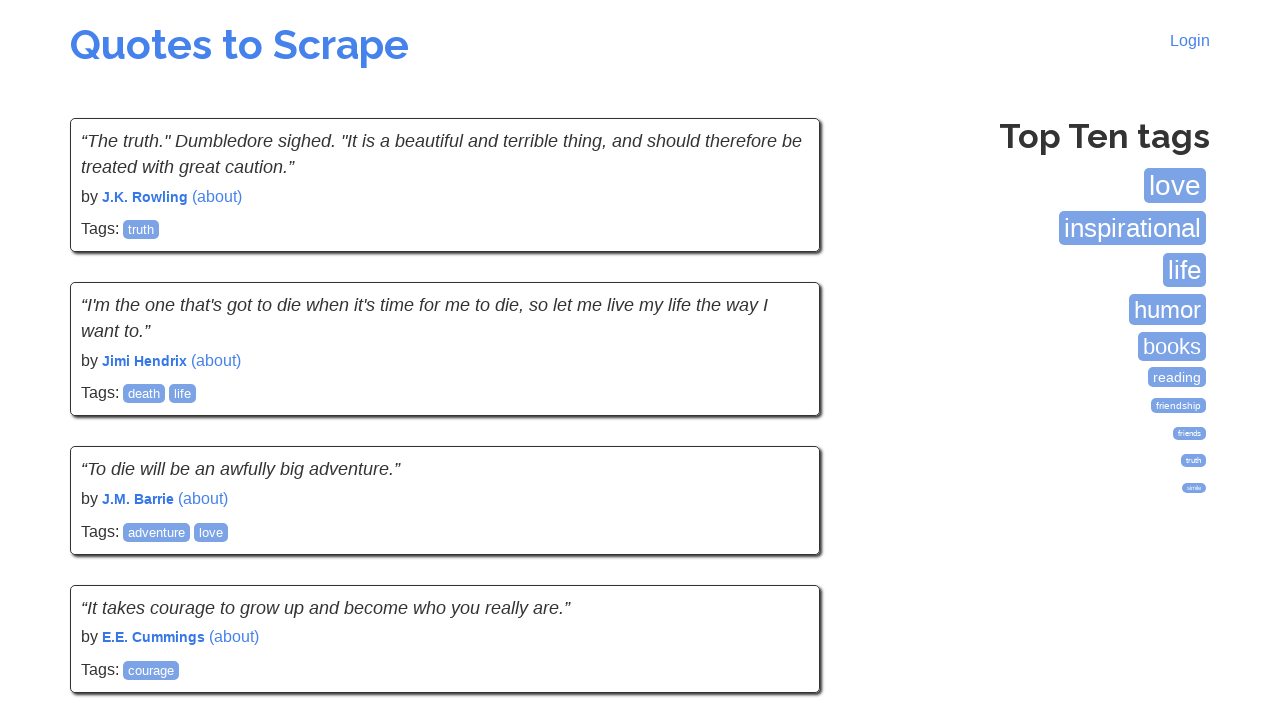

Verified all author names are visible on current page
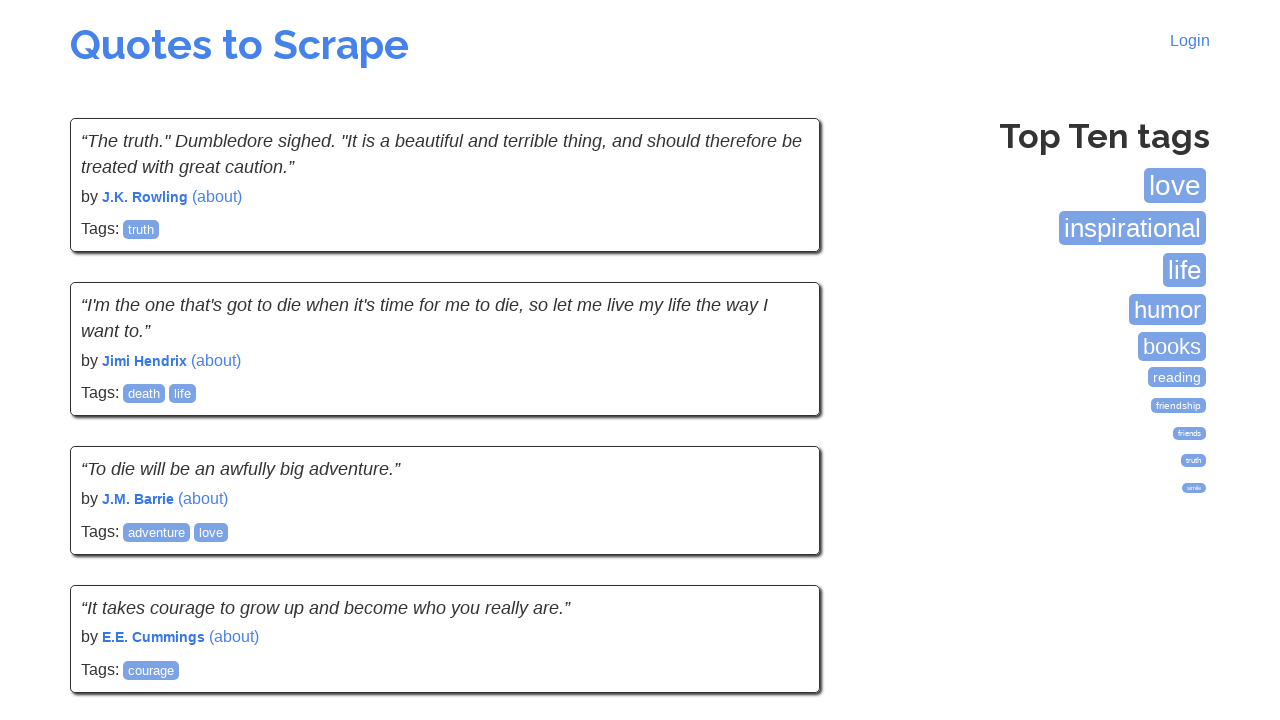

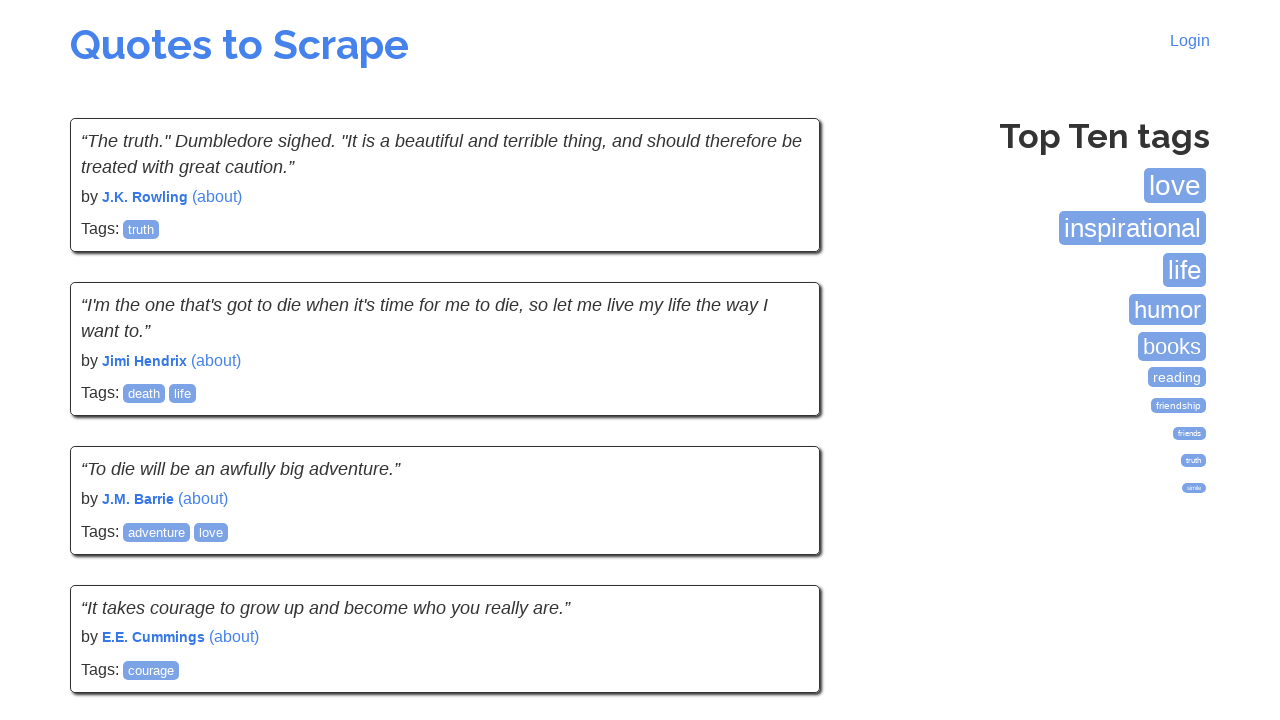